Tests responsive design by verifying that specific UI elements are visible or hidden at different viewport sizes (laptop, desktop, tablet, phone). Checks elements like search bar, wishlist, cart count, grid/list views, filter icon, and footer links across 7 different viewport configurations.

Starting URL: https://demo.applitools.com/gridHackathonV1.html

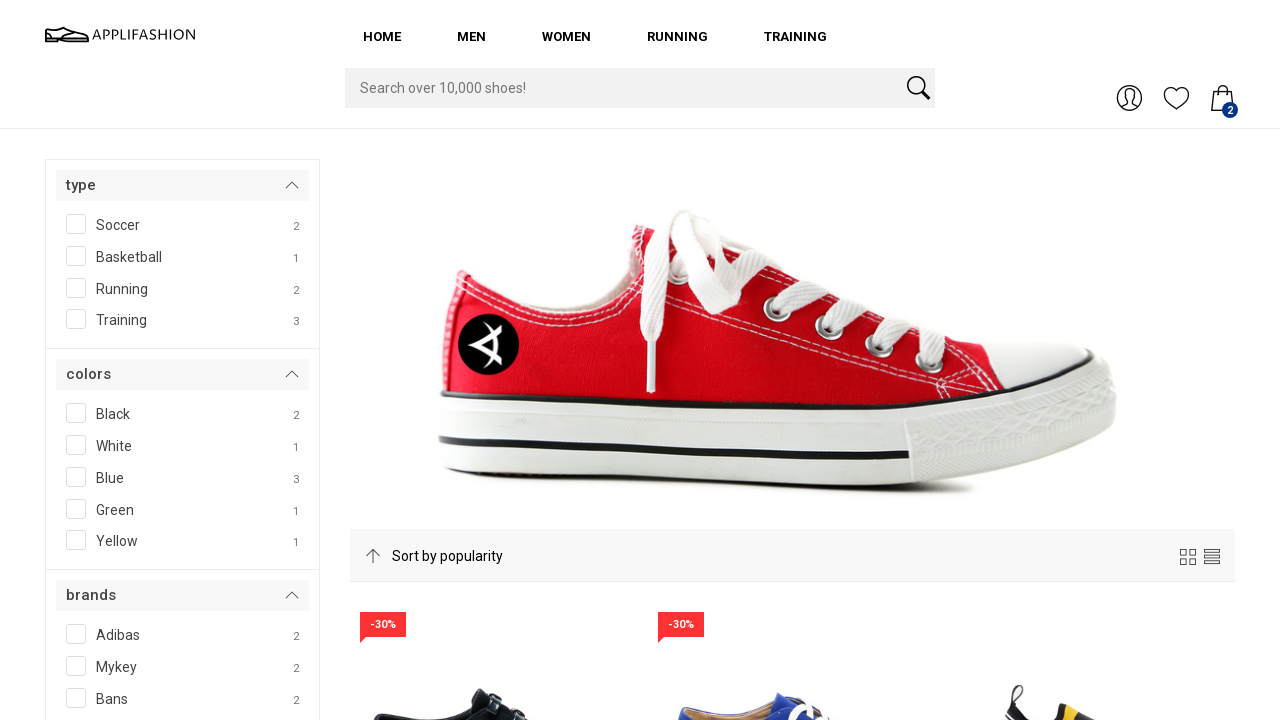

Set viewport to Laptop (1366x768)
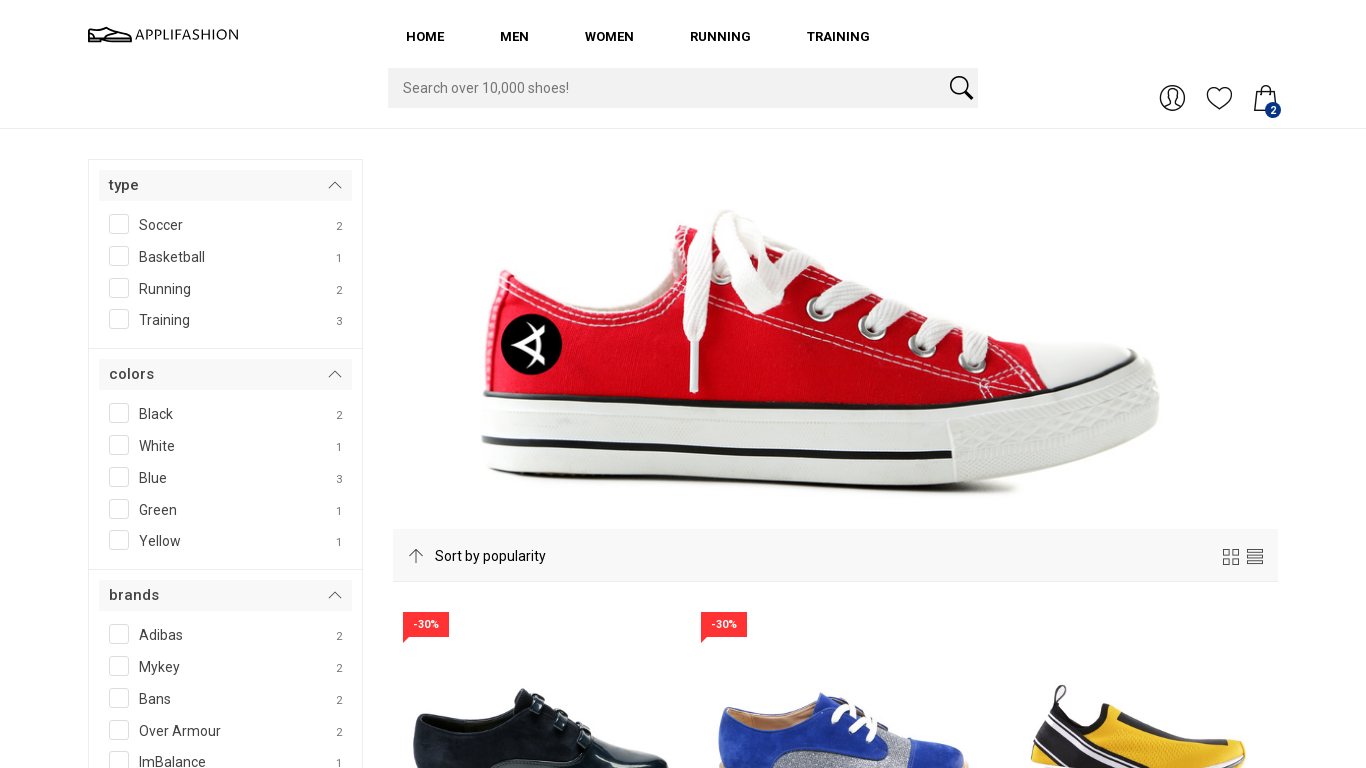

Reloaded page for Laptop viewport
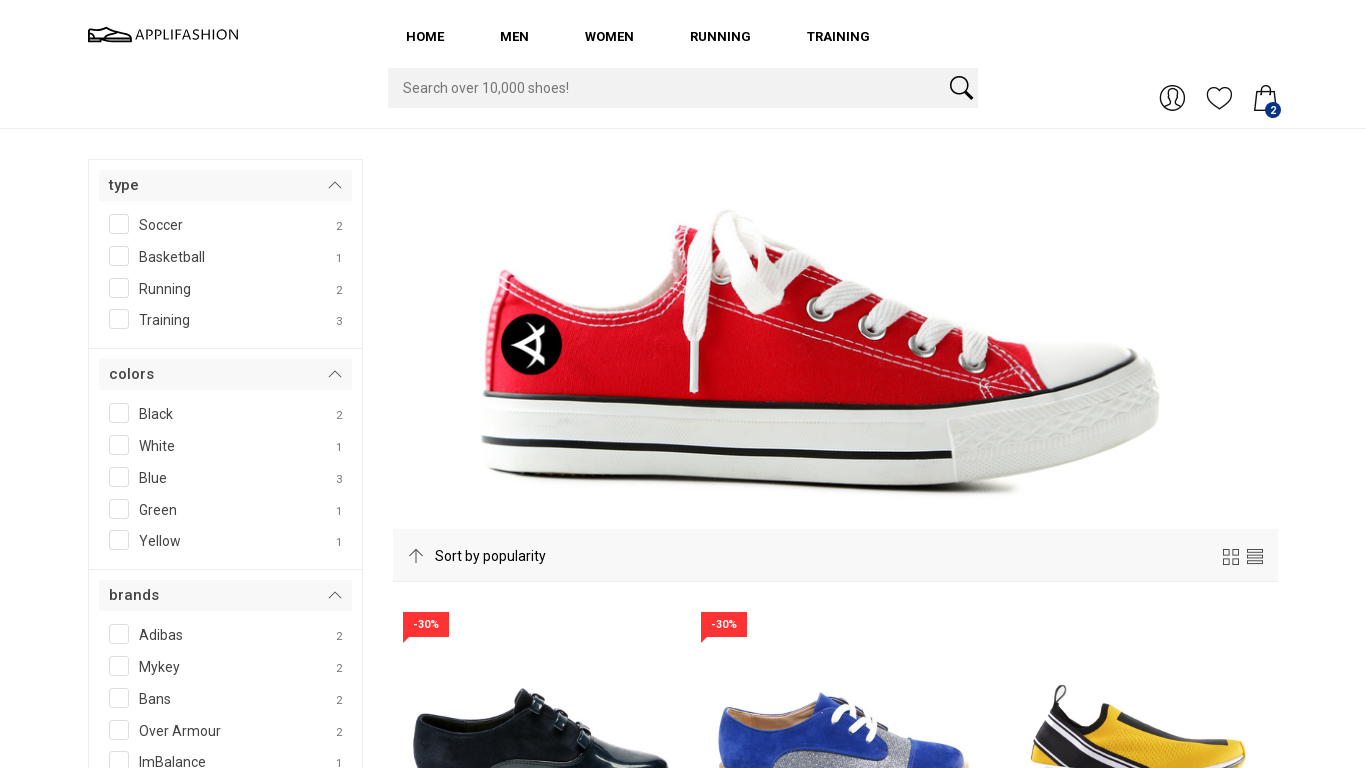

Page loaded for Laptop (1366x768)
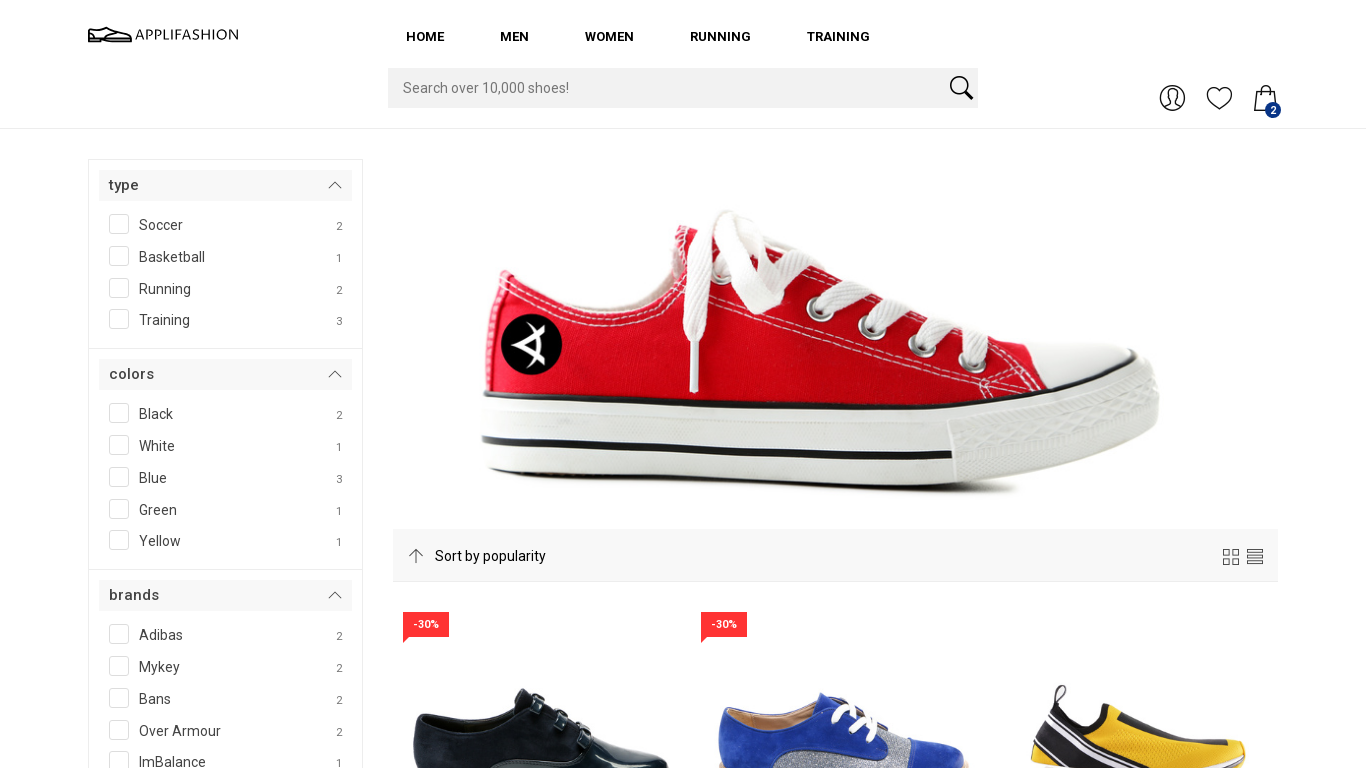

Checked visibility of 'Search bar' on Laptop - visible: True
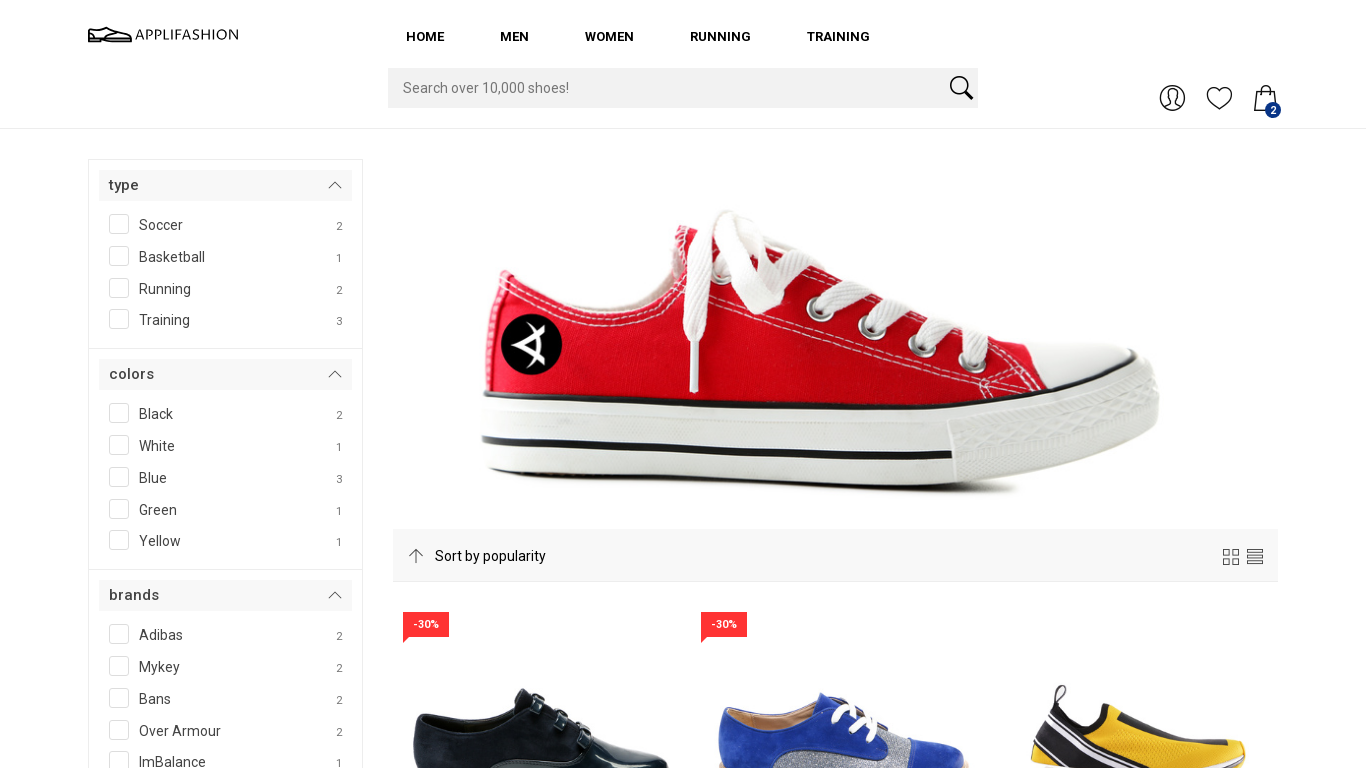

Checked visibility of 'Wish list' on Laptop - visible: True
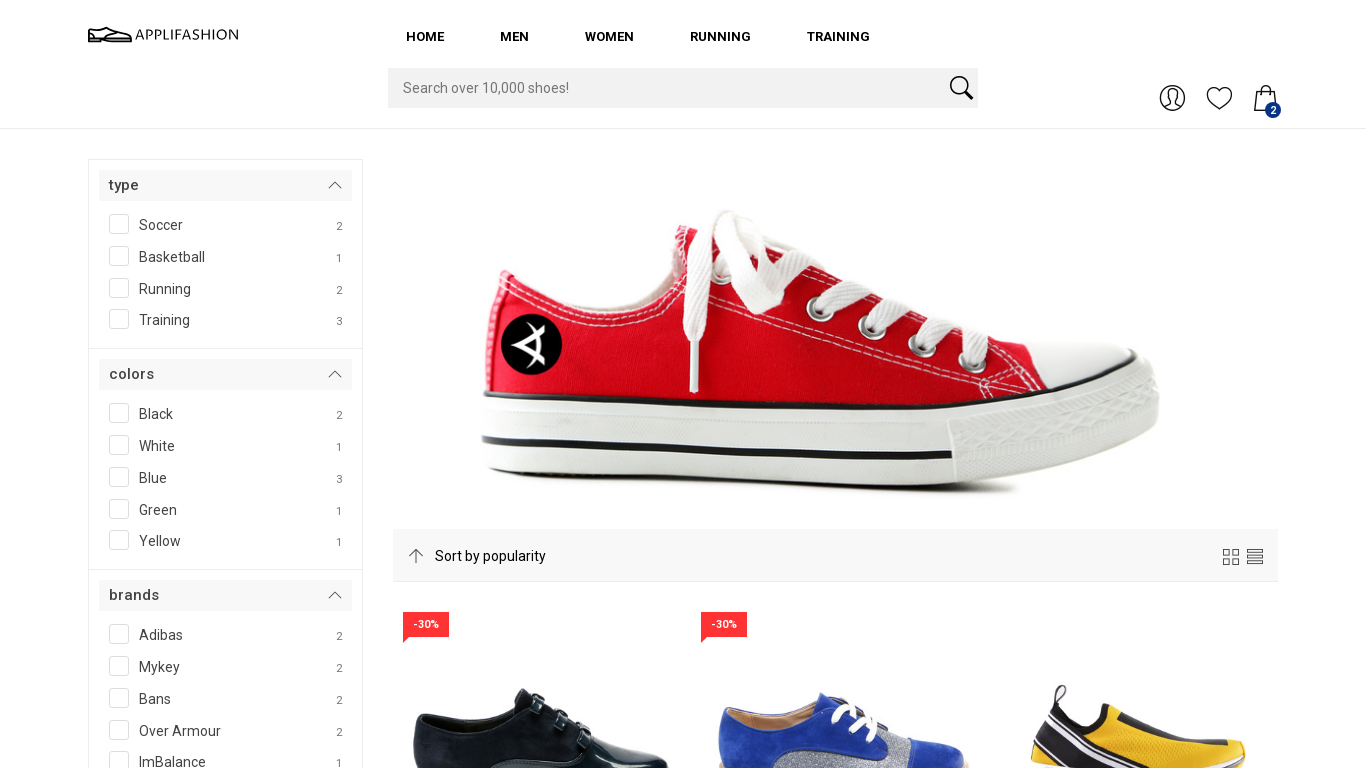

Checked visibility of 'Cart Count' on Laptop - visible: True
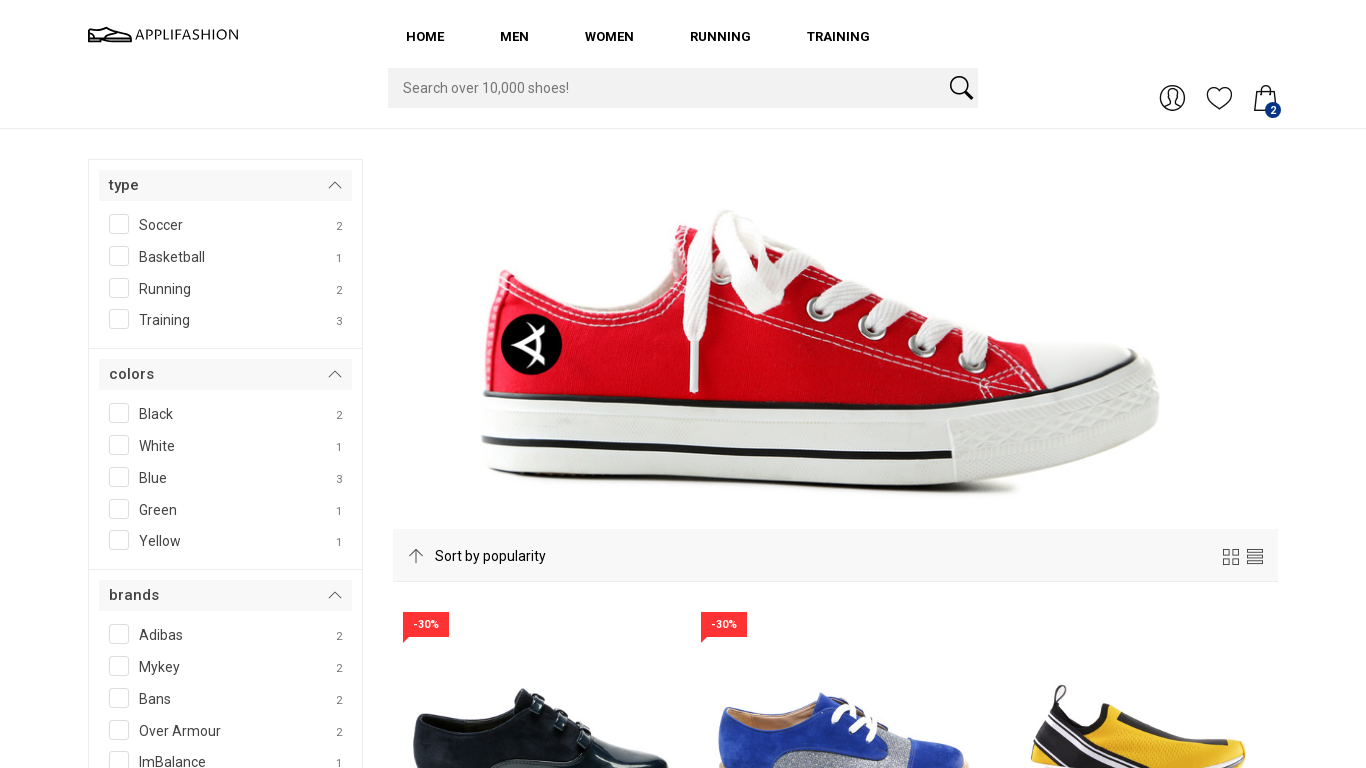

Checked visibility of 'Grid View' on Laptop - visible: True
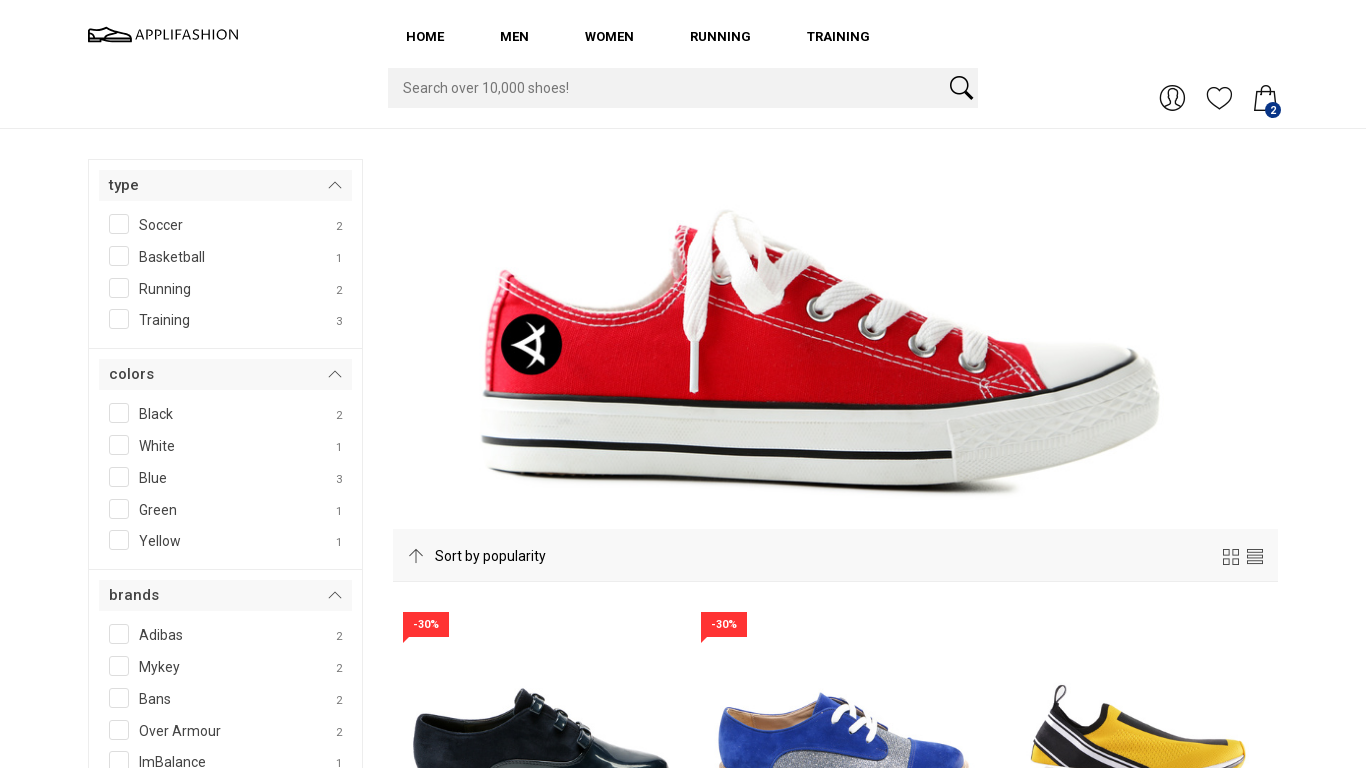

Checked visibility of 'List View' on Laptop - visible: True
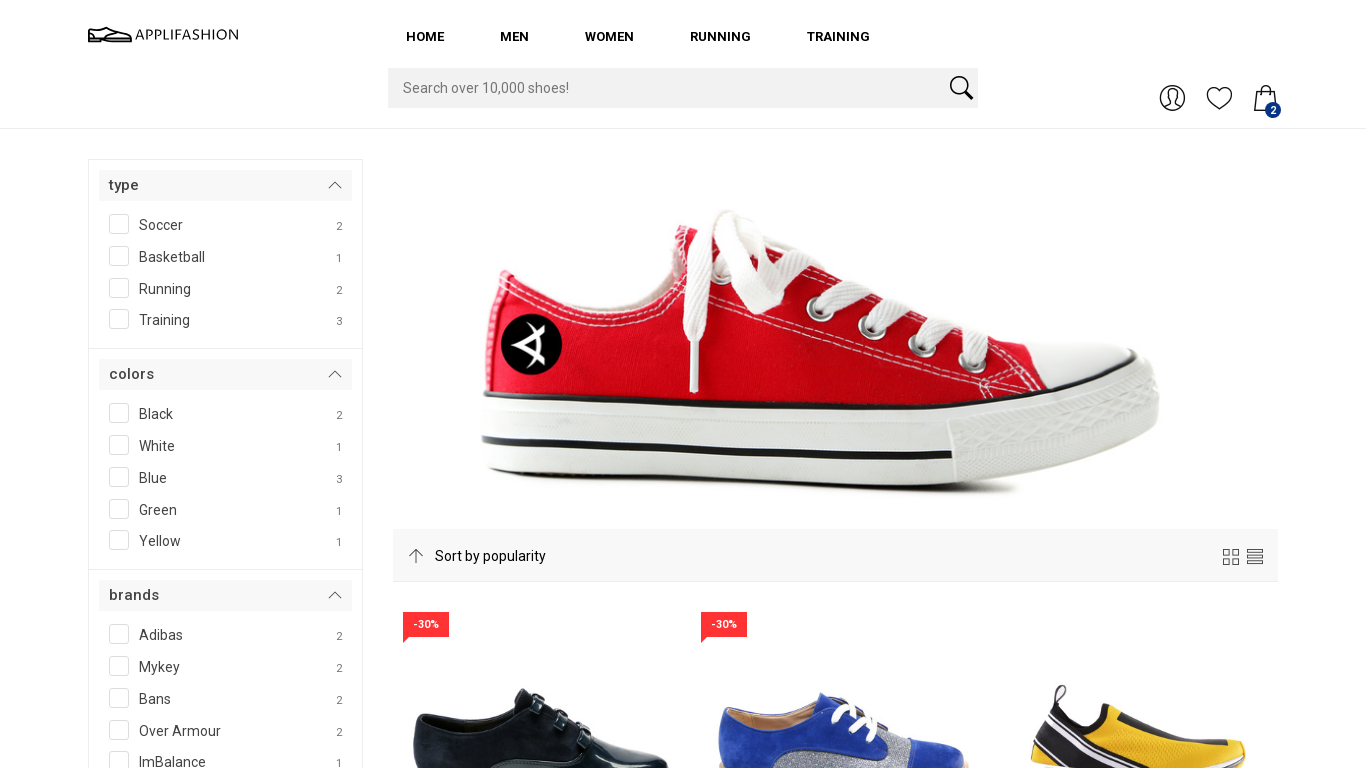

Checked visibility of 'Filter Icon' on Laptop - visible: False
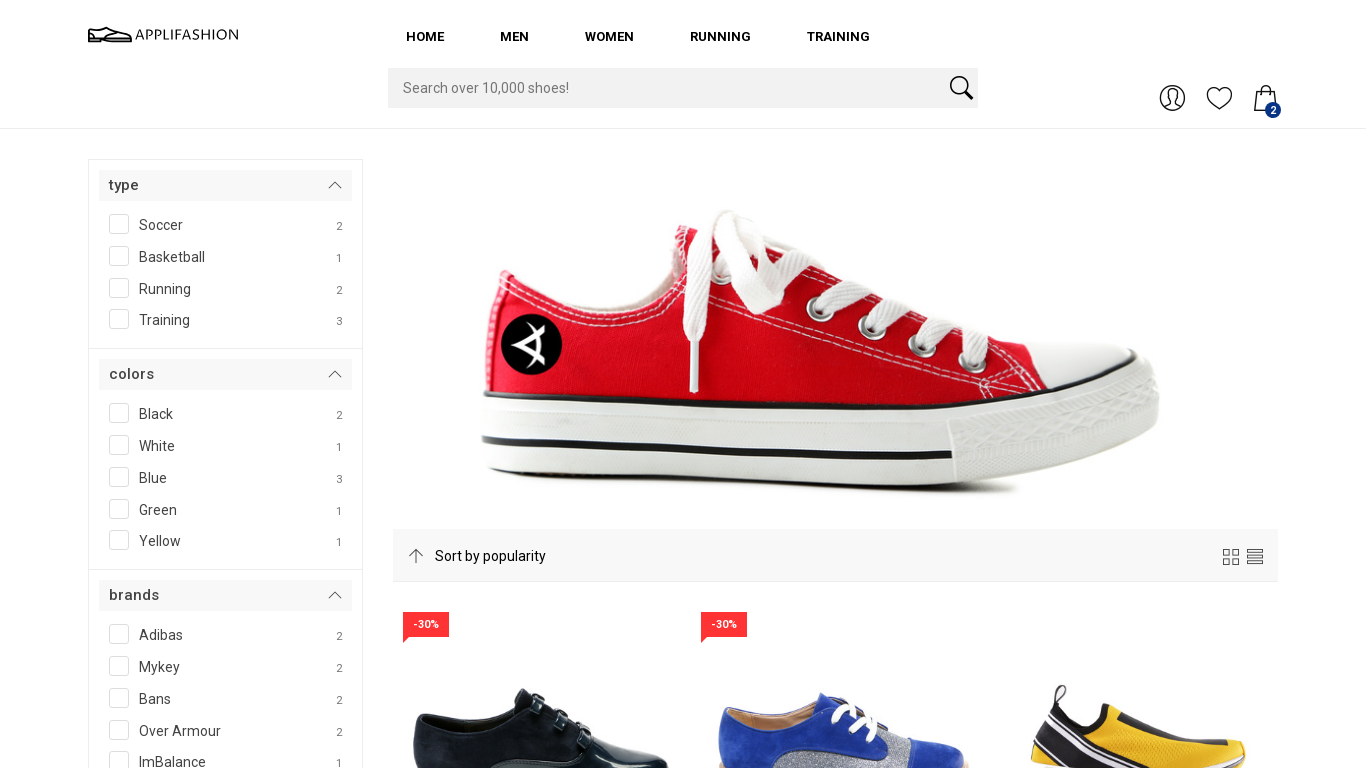

Checked visibility of 'Filter Name' on Laptop - visible: False
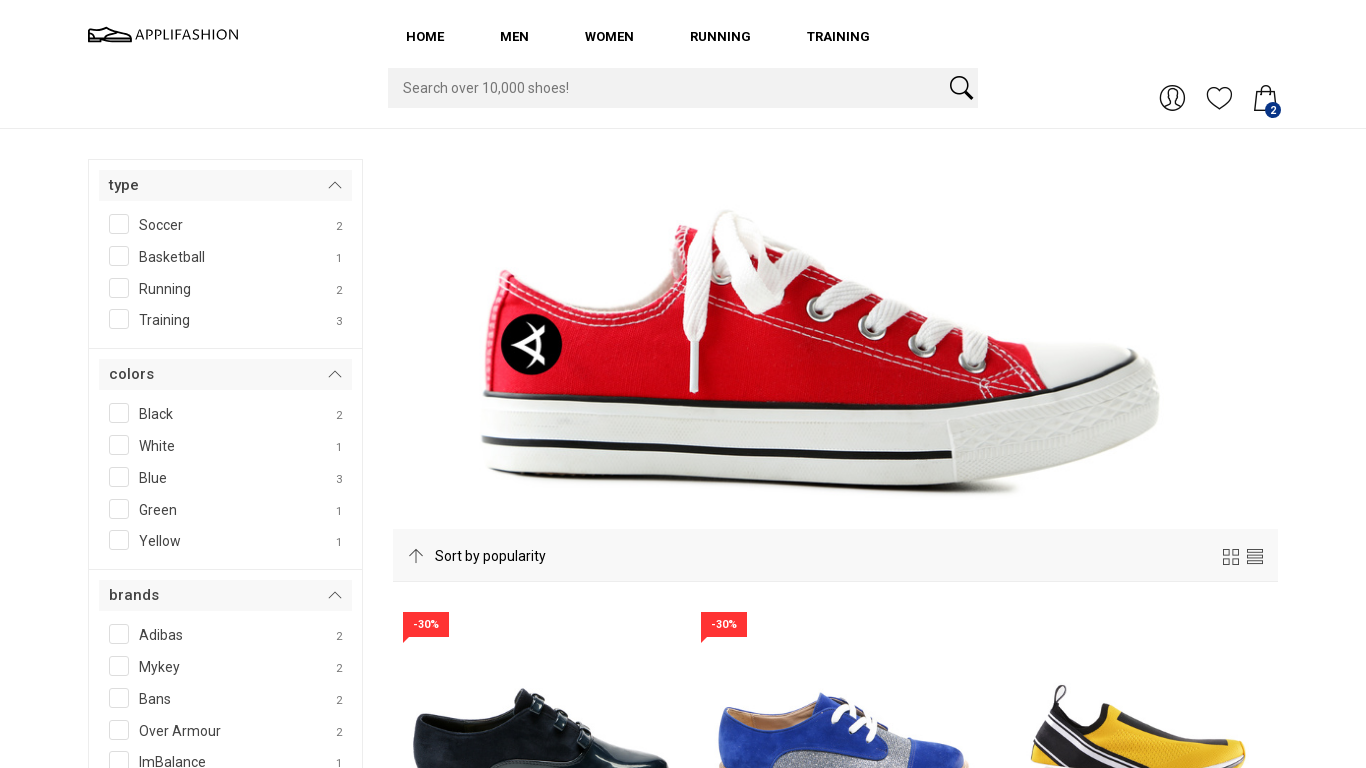

Checked visibility of 'Grid action items' on Laptop - visible: False
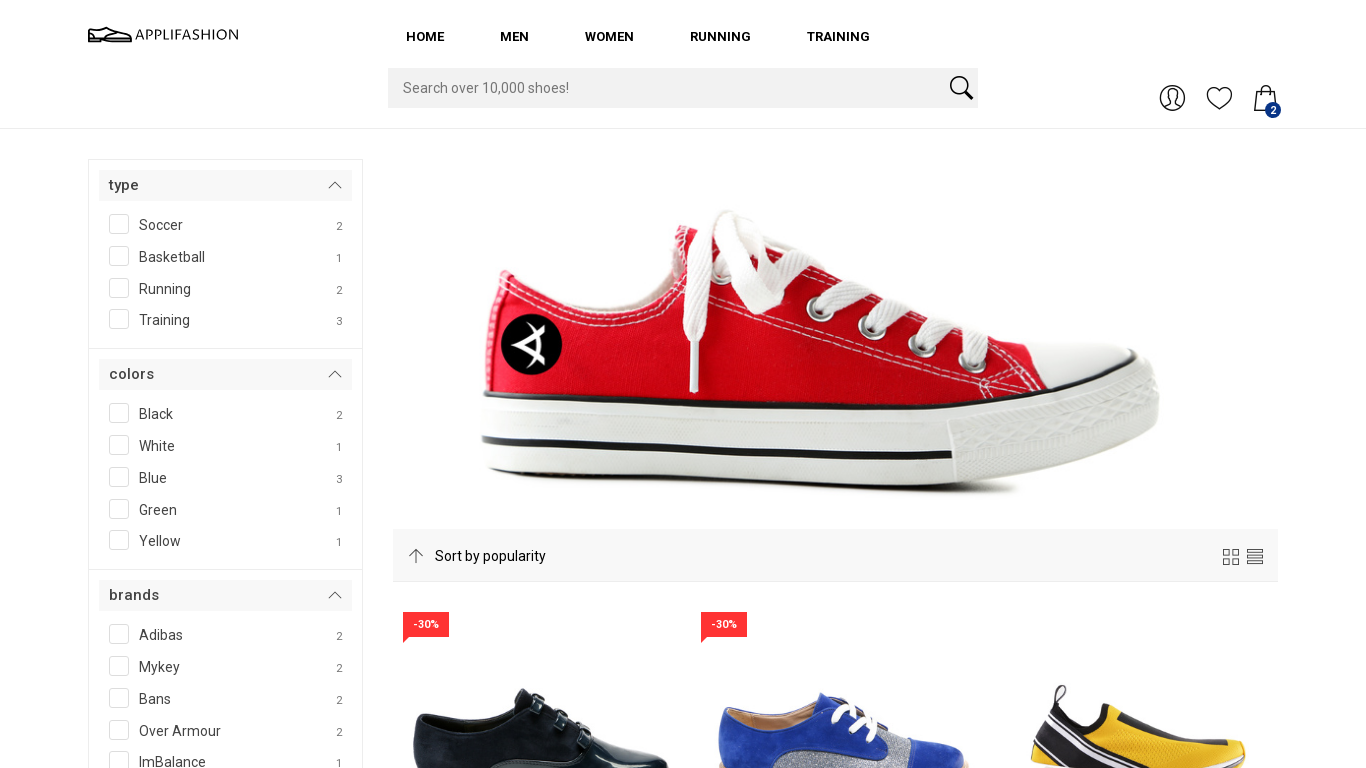

Checked visibility of 'Footer Links' on Laptop - visible: True
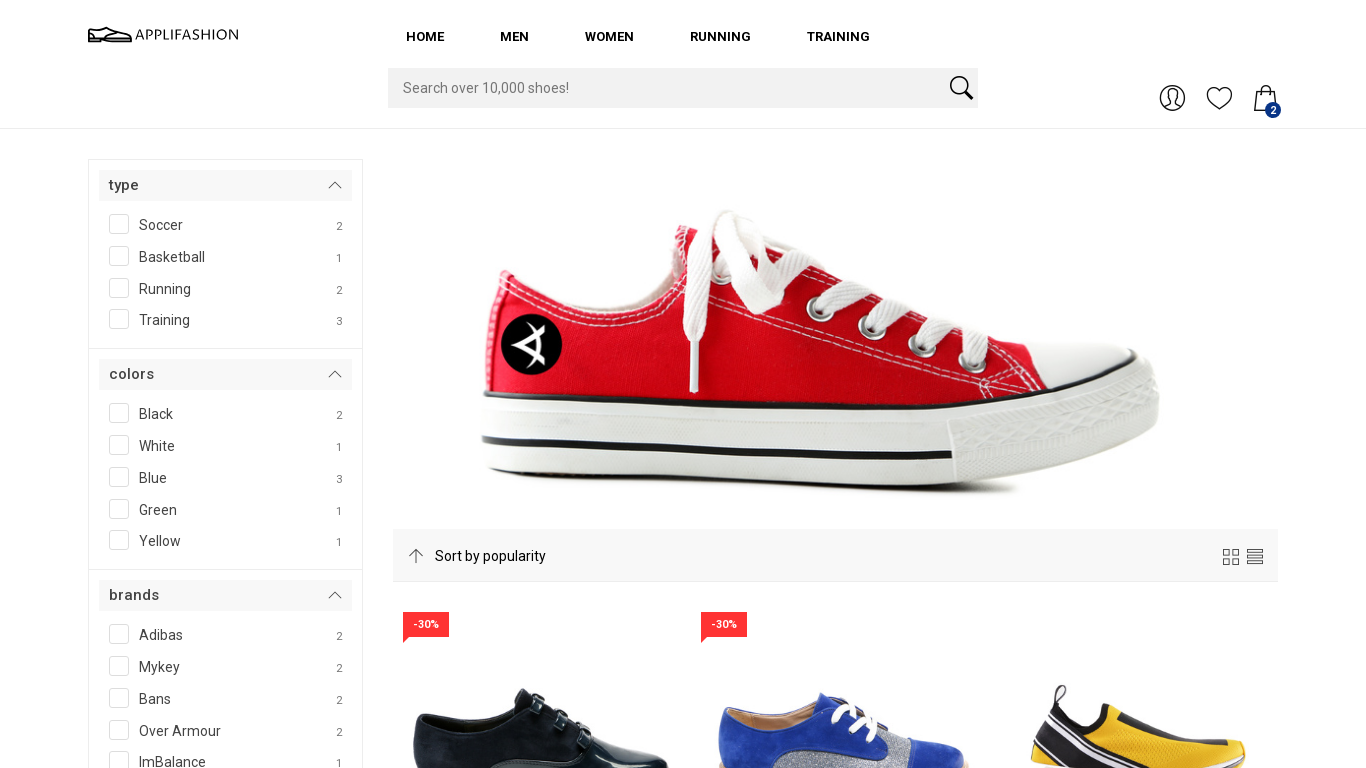

Set viewport to Desktop (1920x1080)
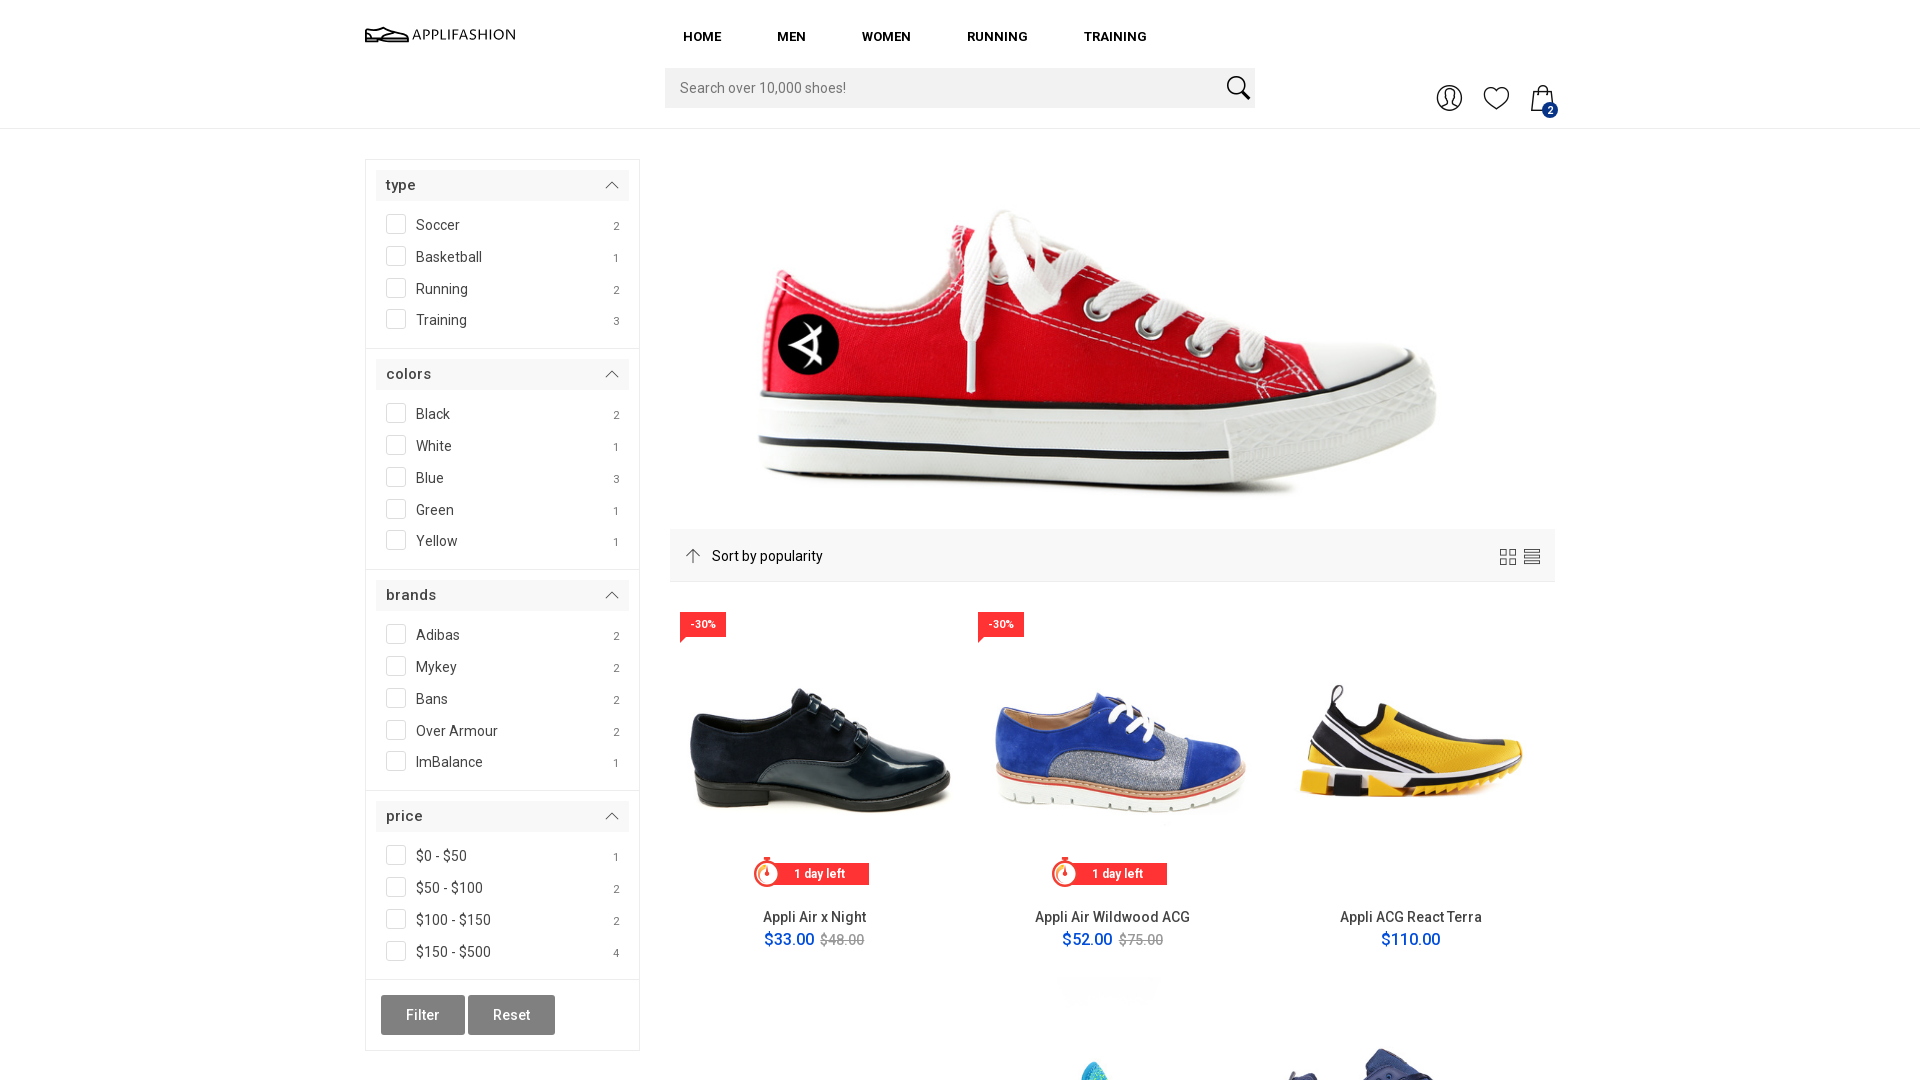

Reloaded page for Desktop viewport
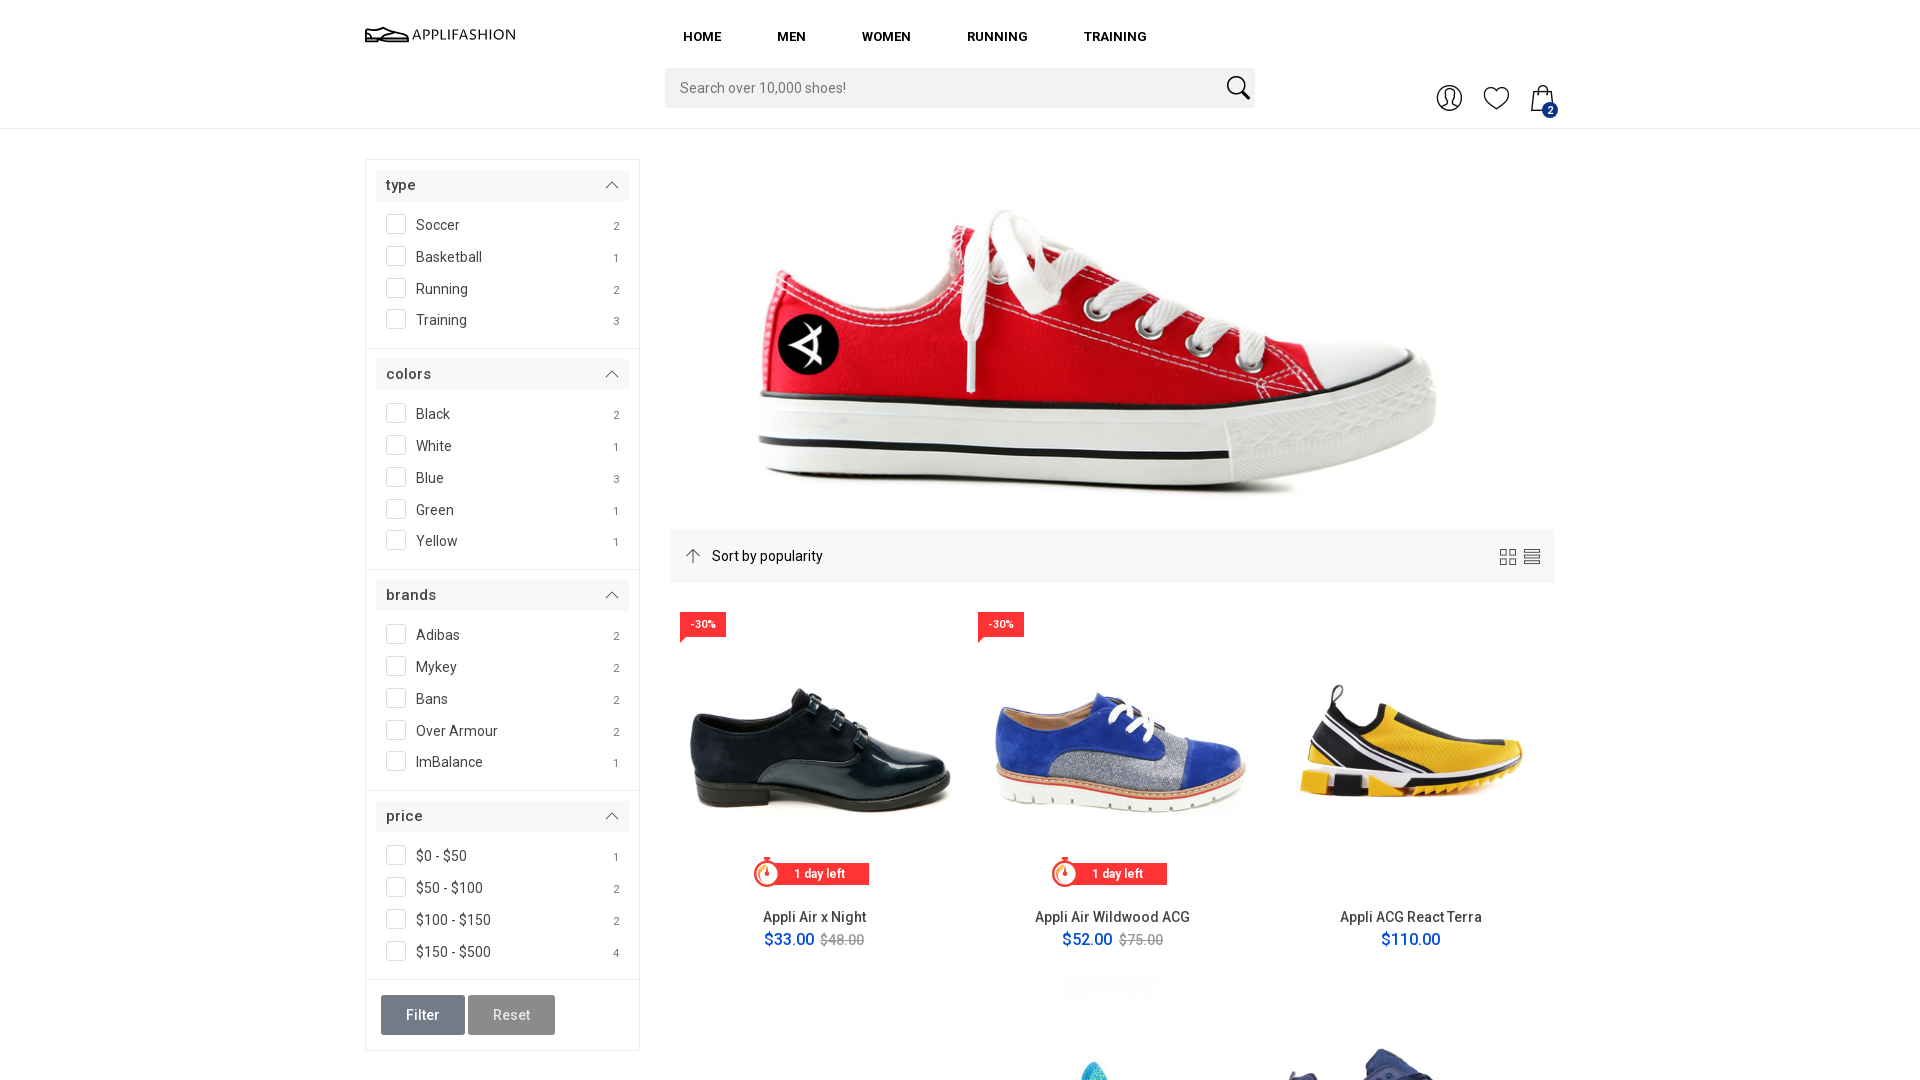

Page loaded for Desktop (1920x1080)
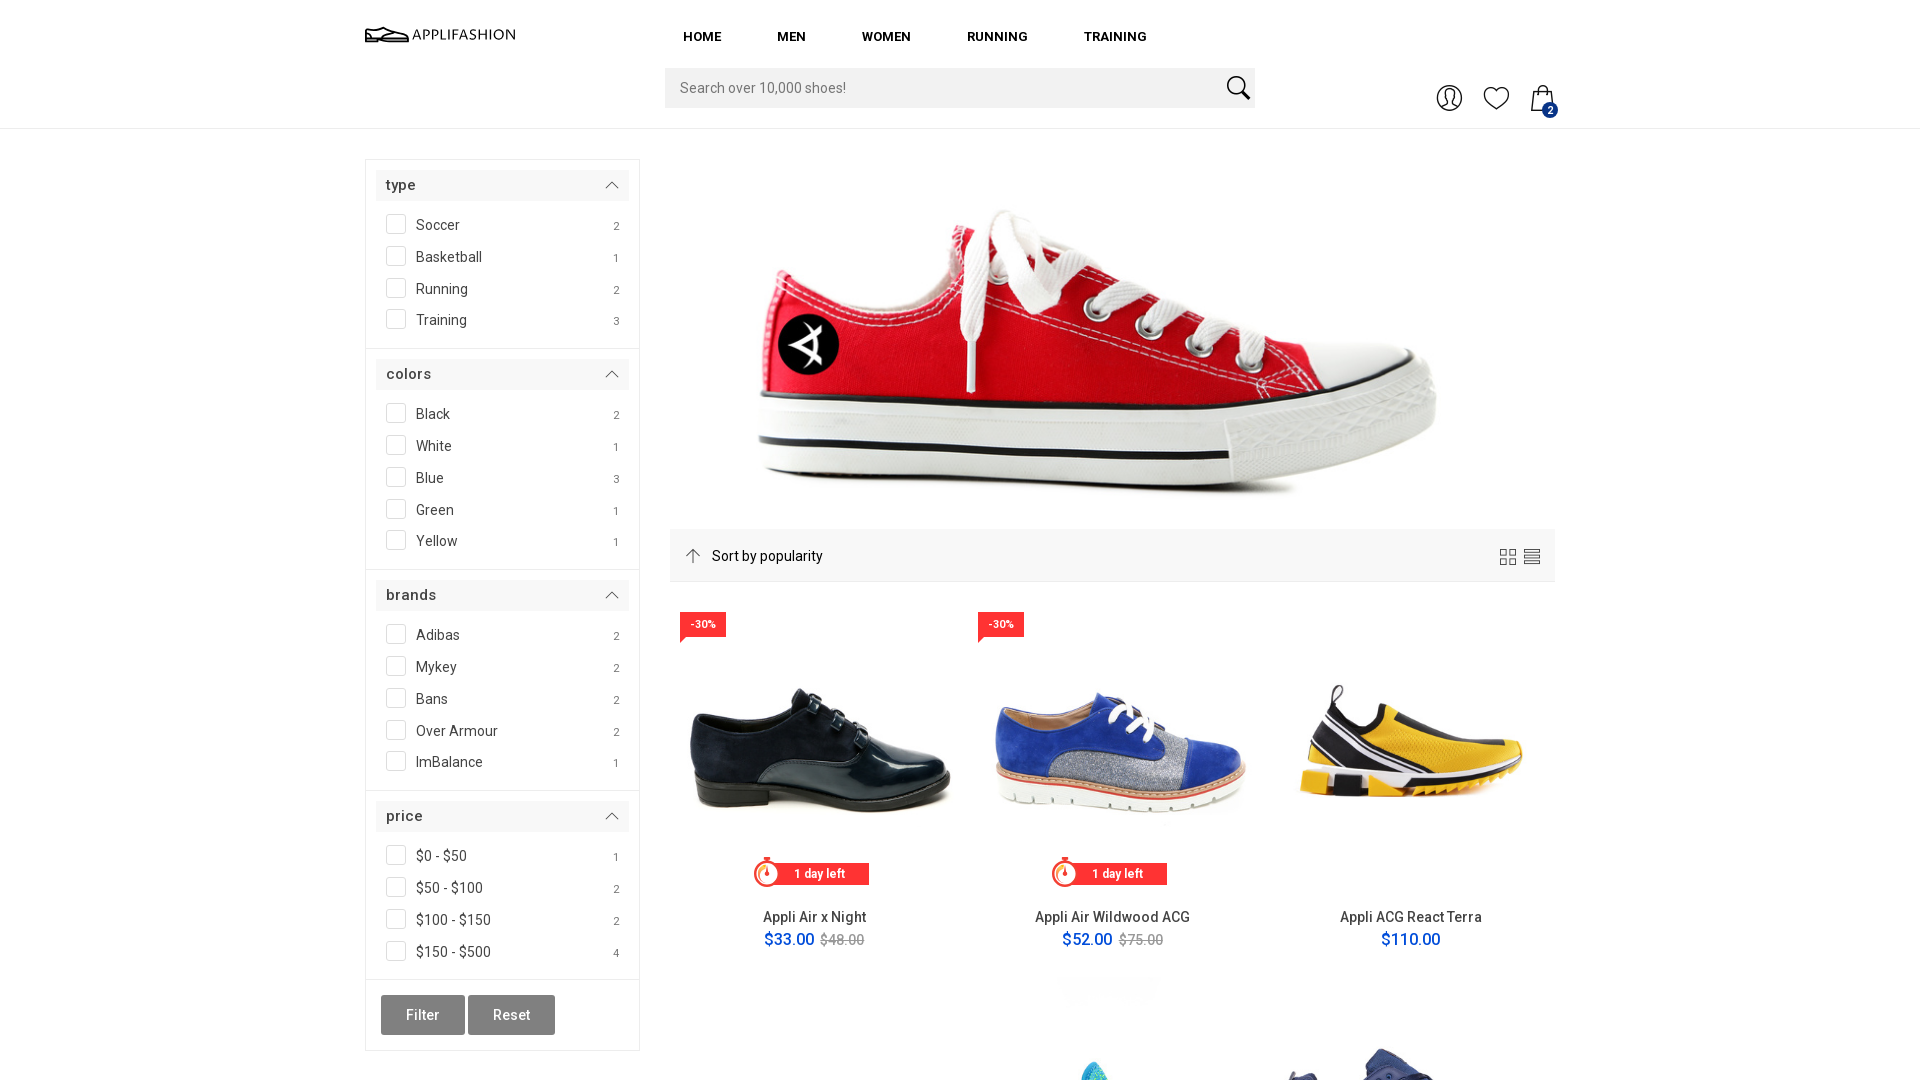

Checked visibility of 'Search bar' on Desktop - visible: True
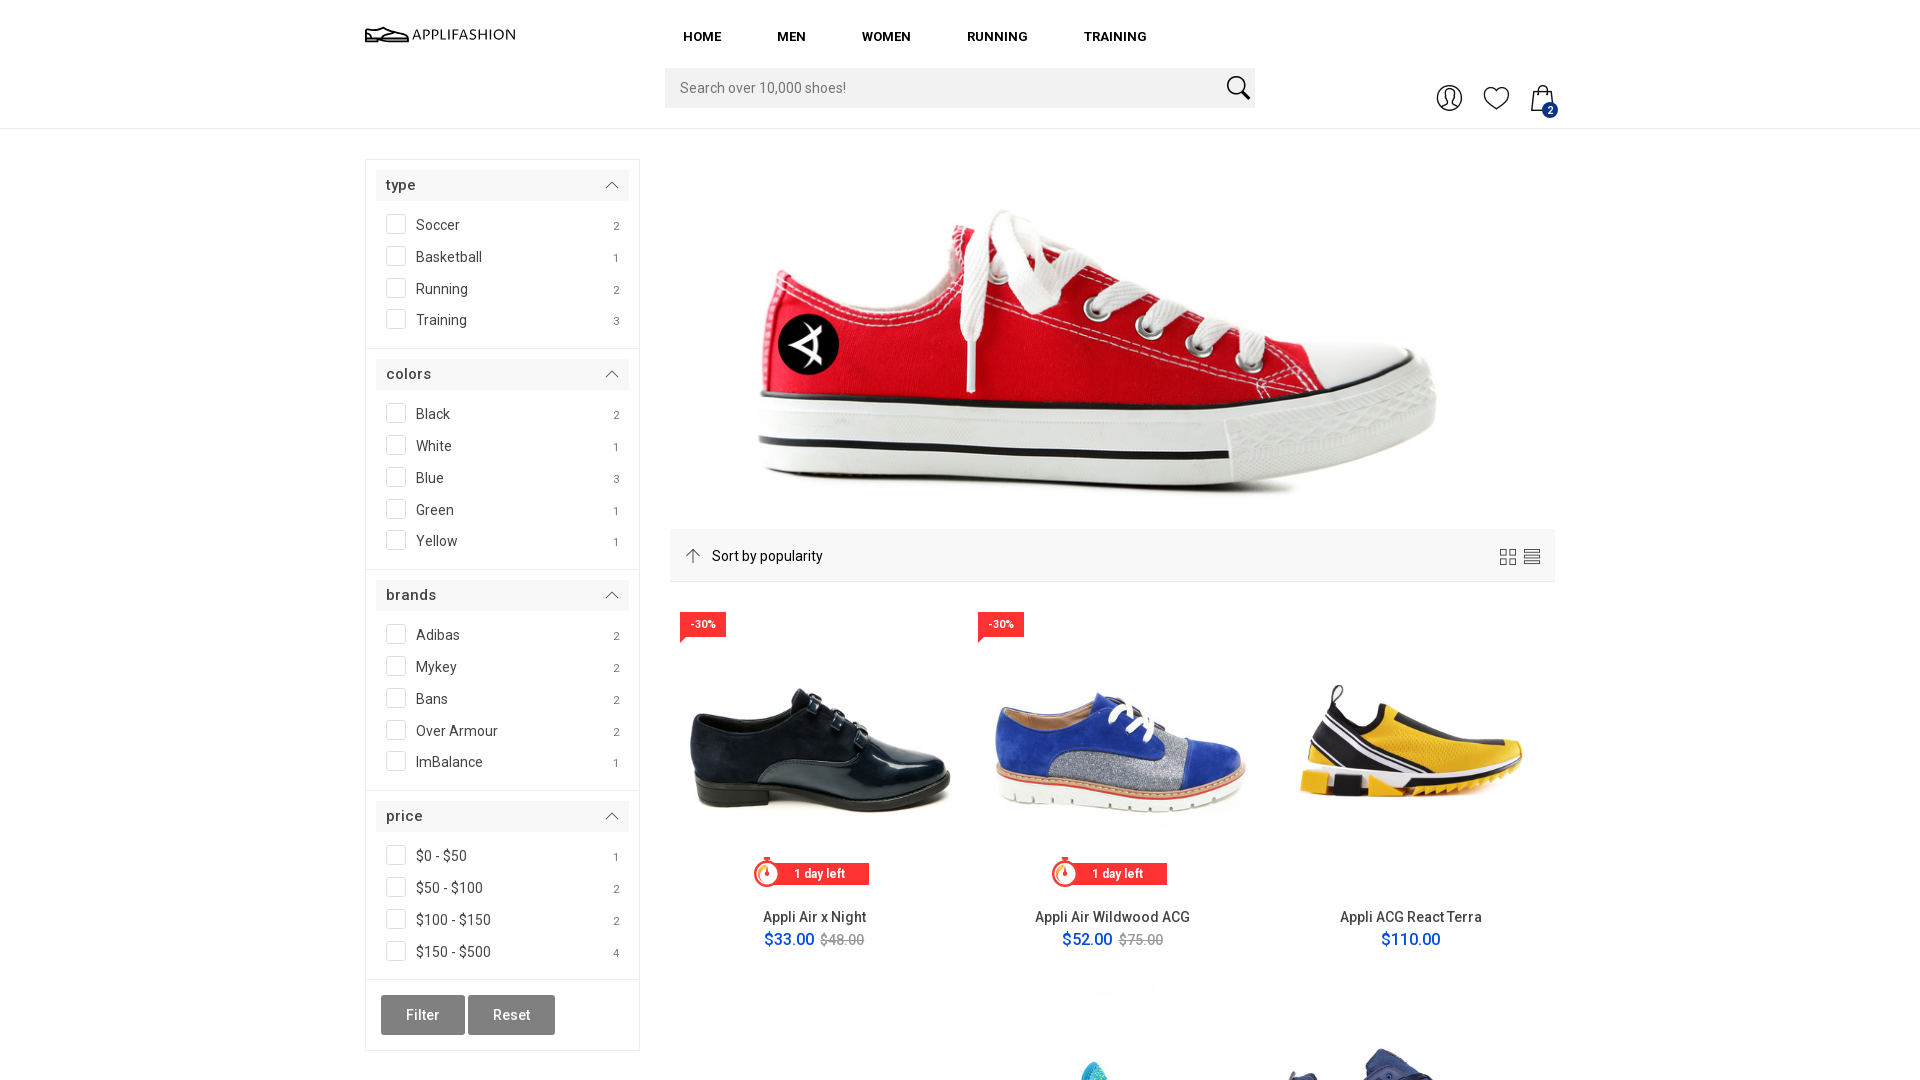

Checked visibility of 'Wish list' on Desktop - visible: True
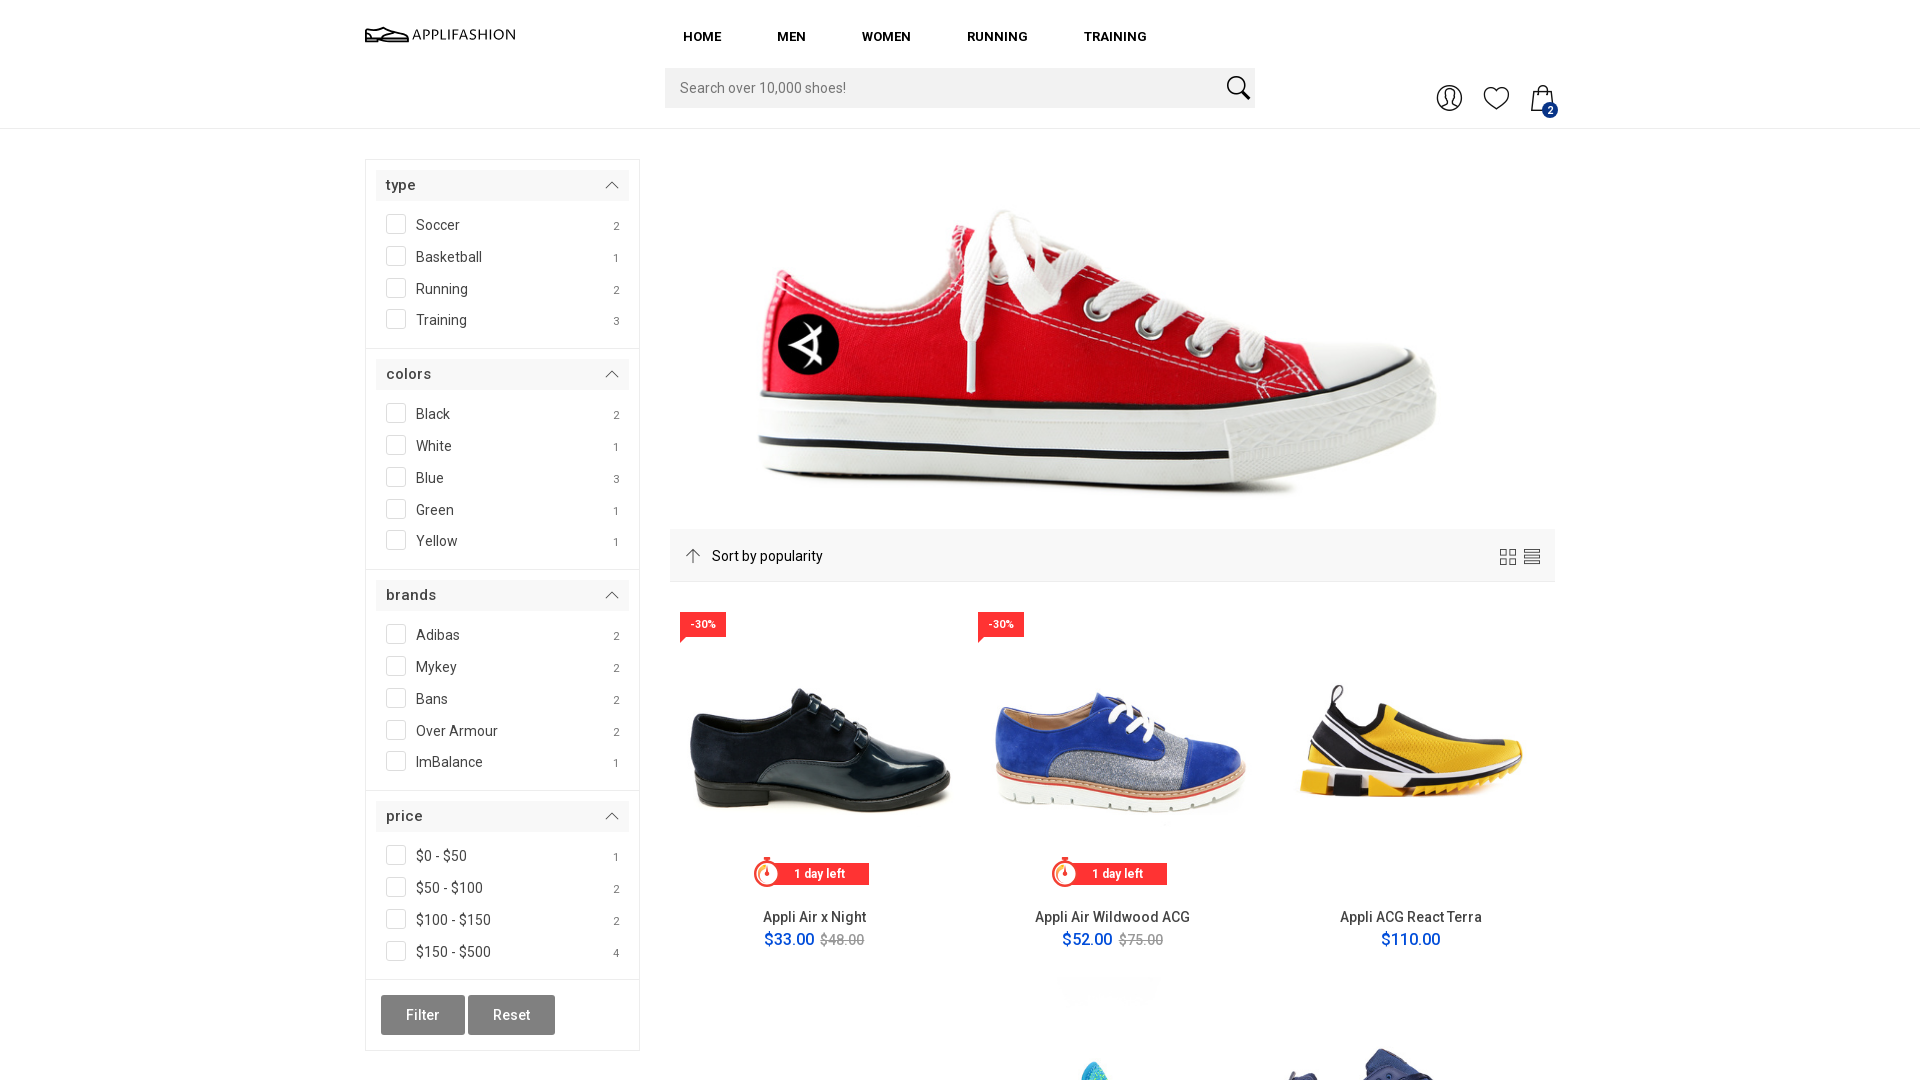

Checked visibility of 'Cart Count' on Desktop - visible: True
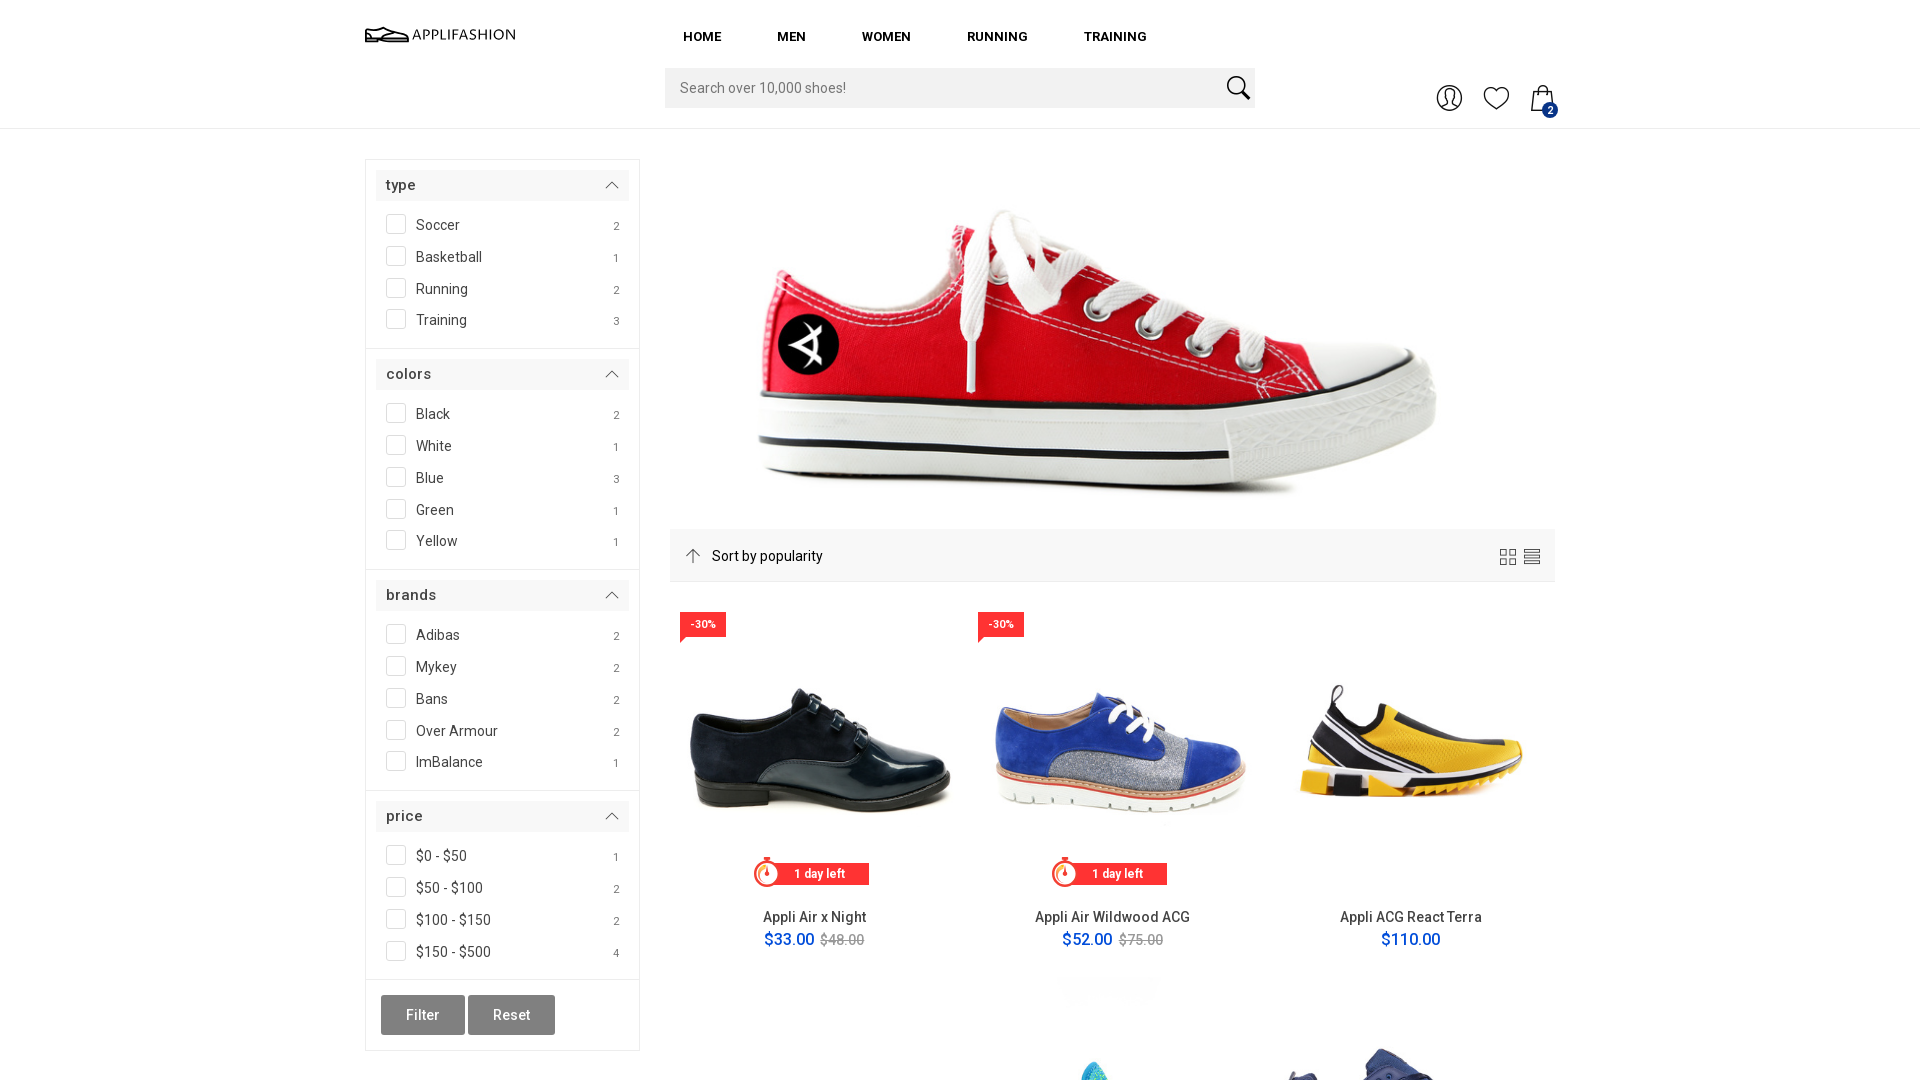

Checked visibility of 'Grid View' on Desktop - visible: True
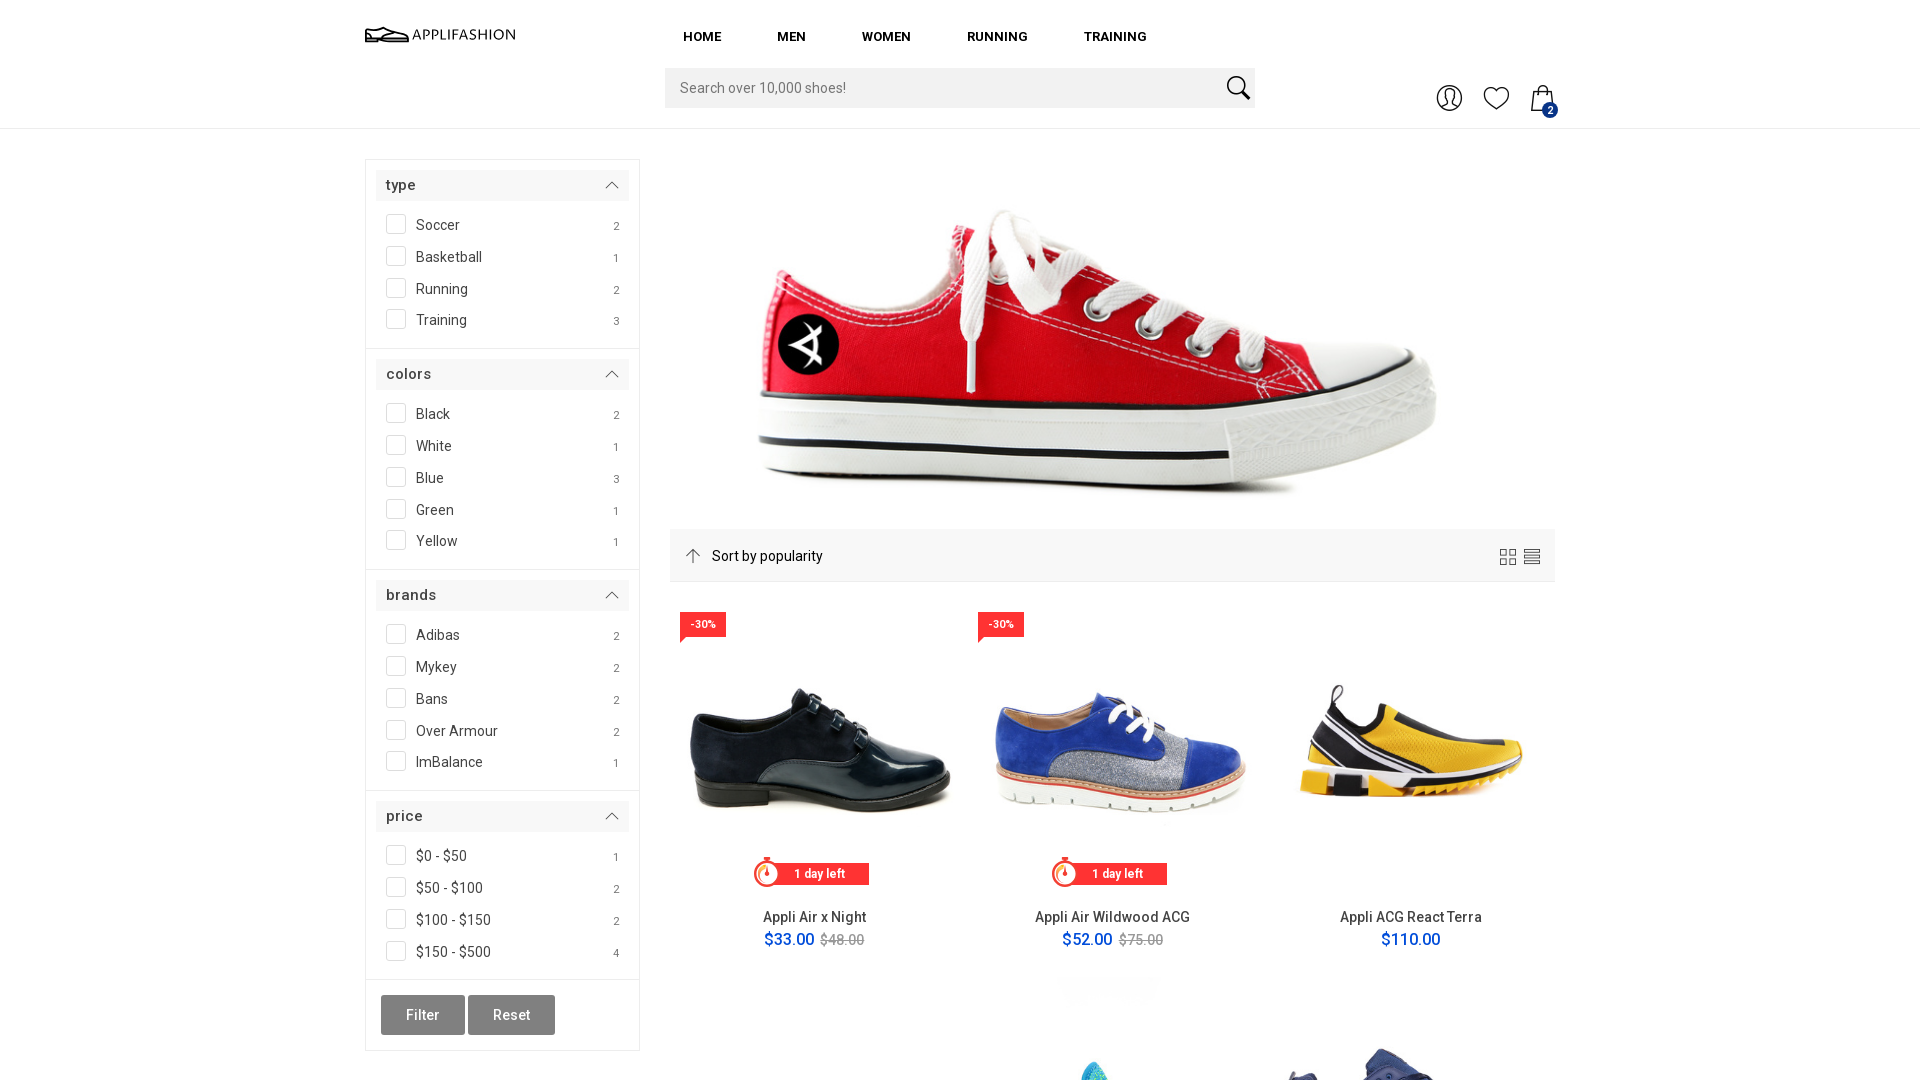

Checked visibility of 'List View' on Desktop - visible: True
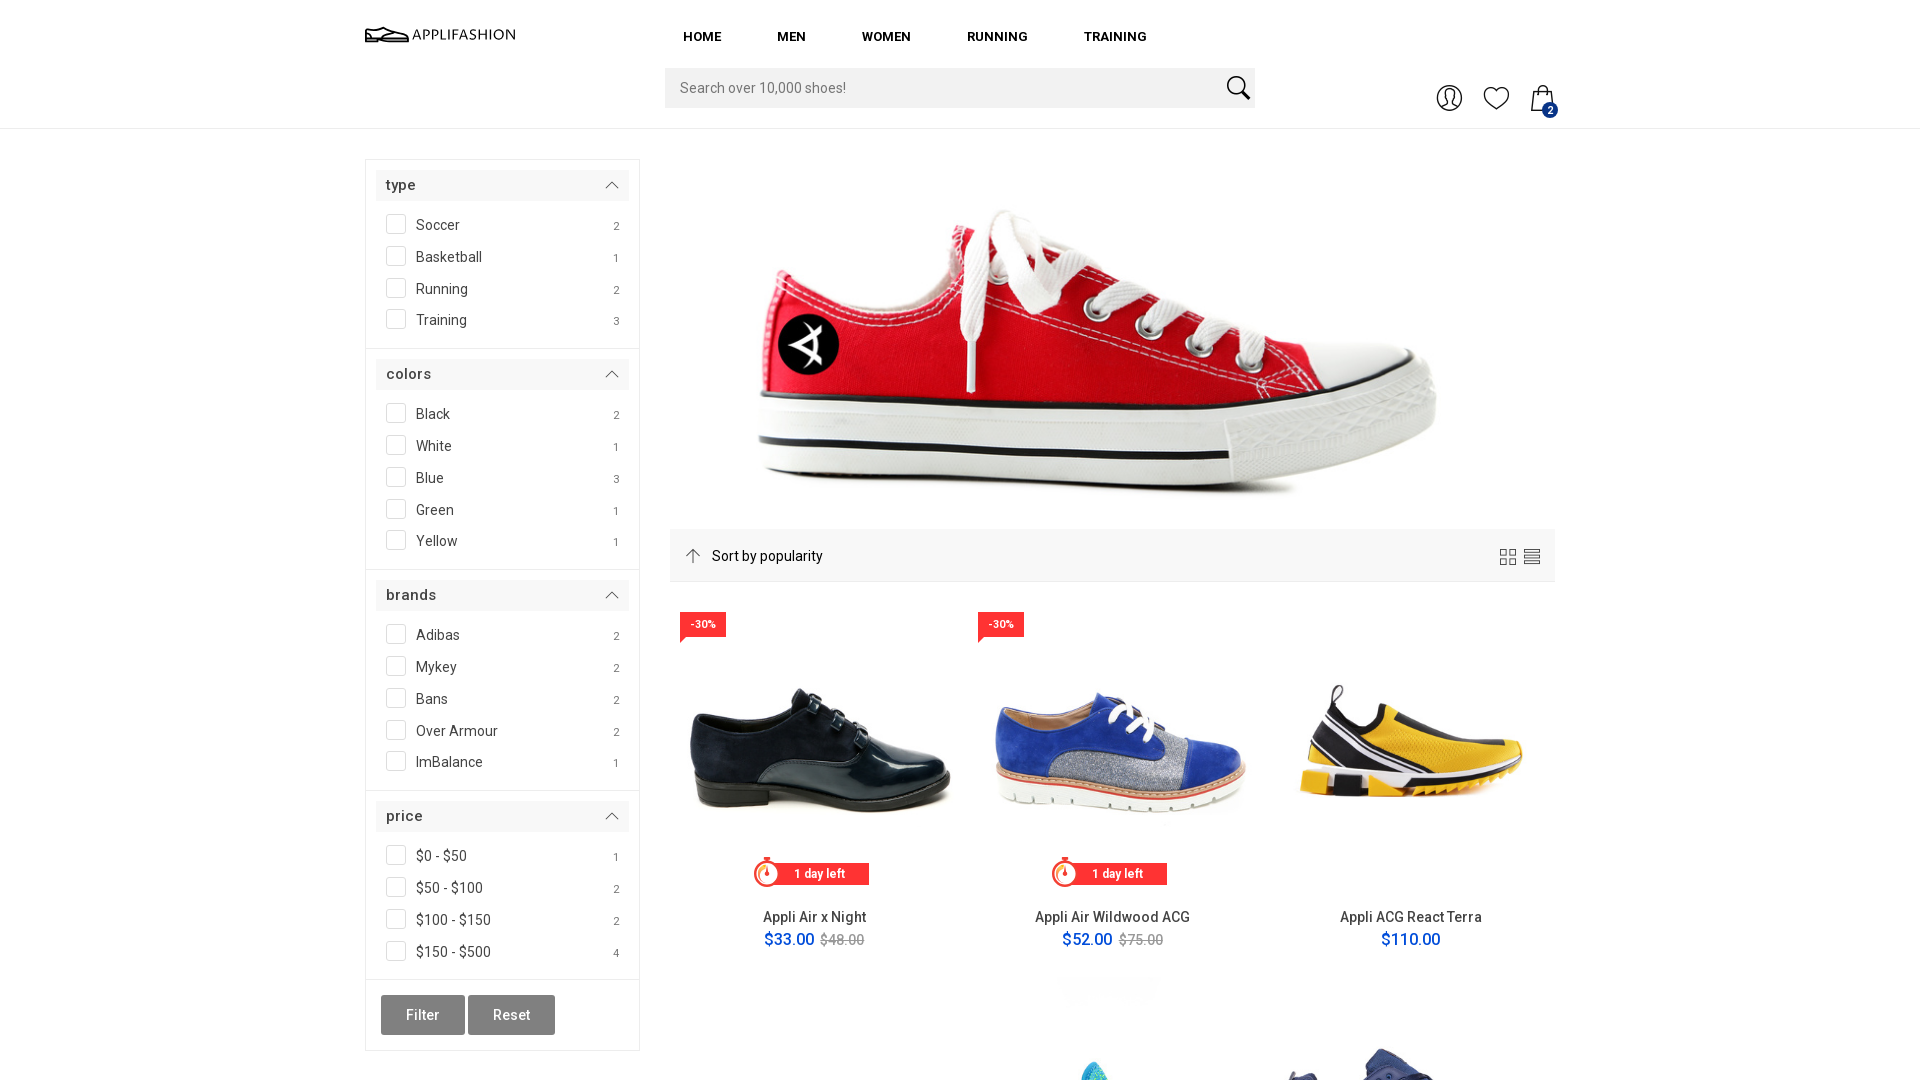

Checked visibility of 'Filter Icon' on Desktop - visible: False
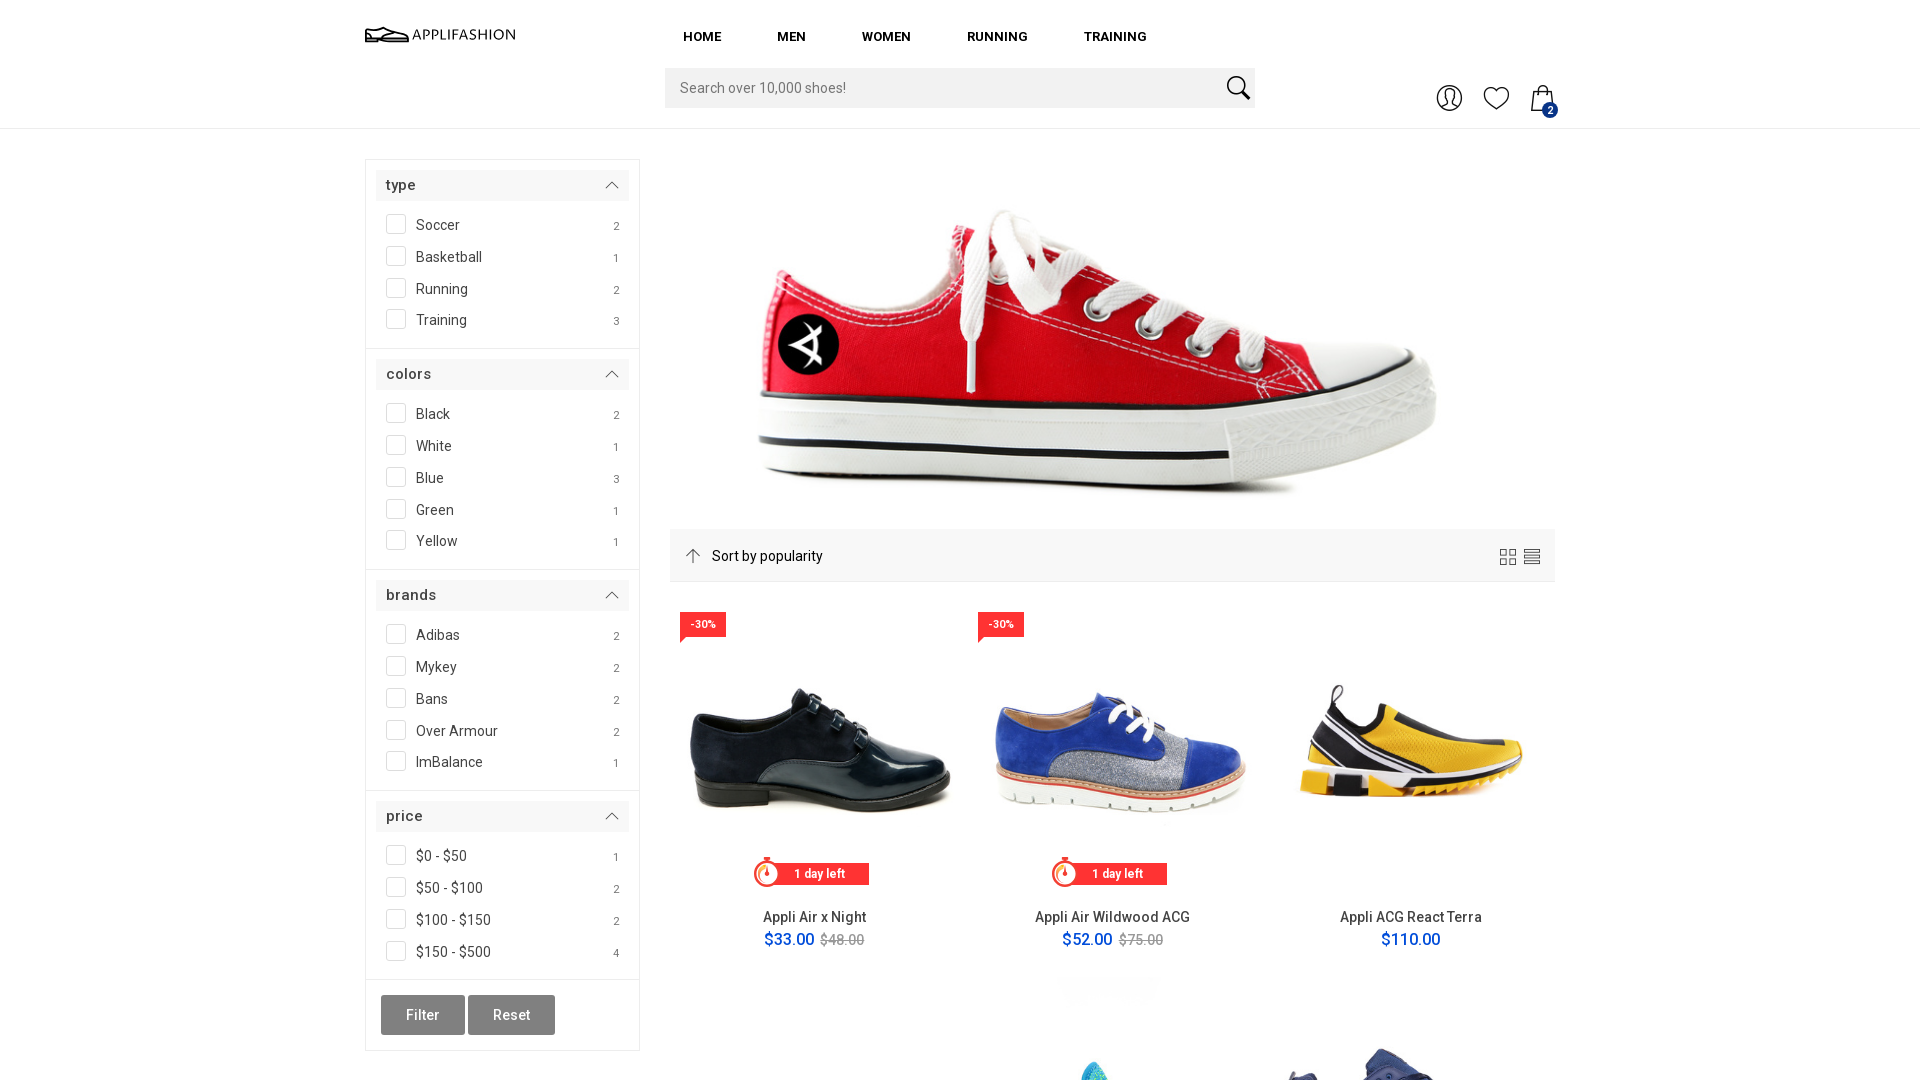

Checked visibility of 'Filter Name' on Desktop - visible: False
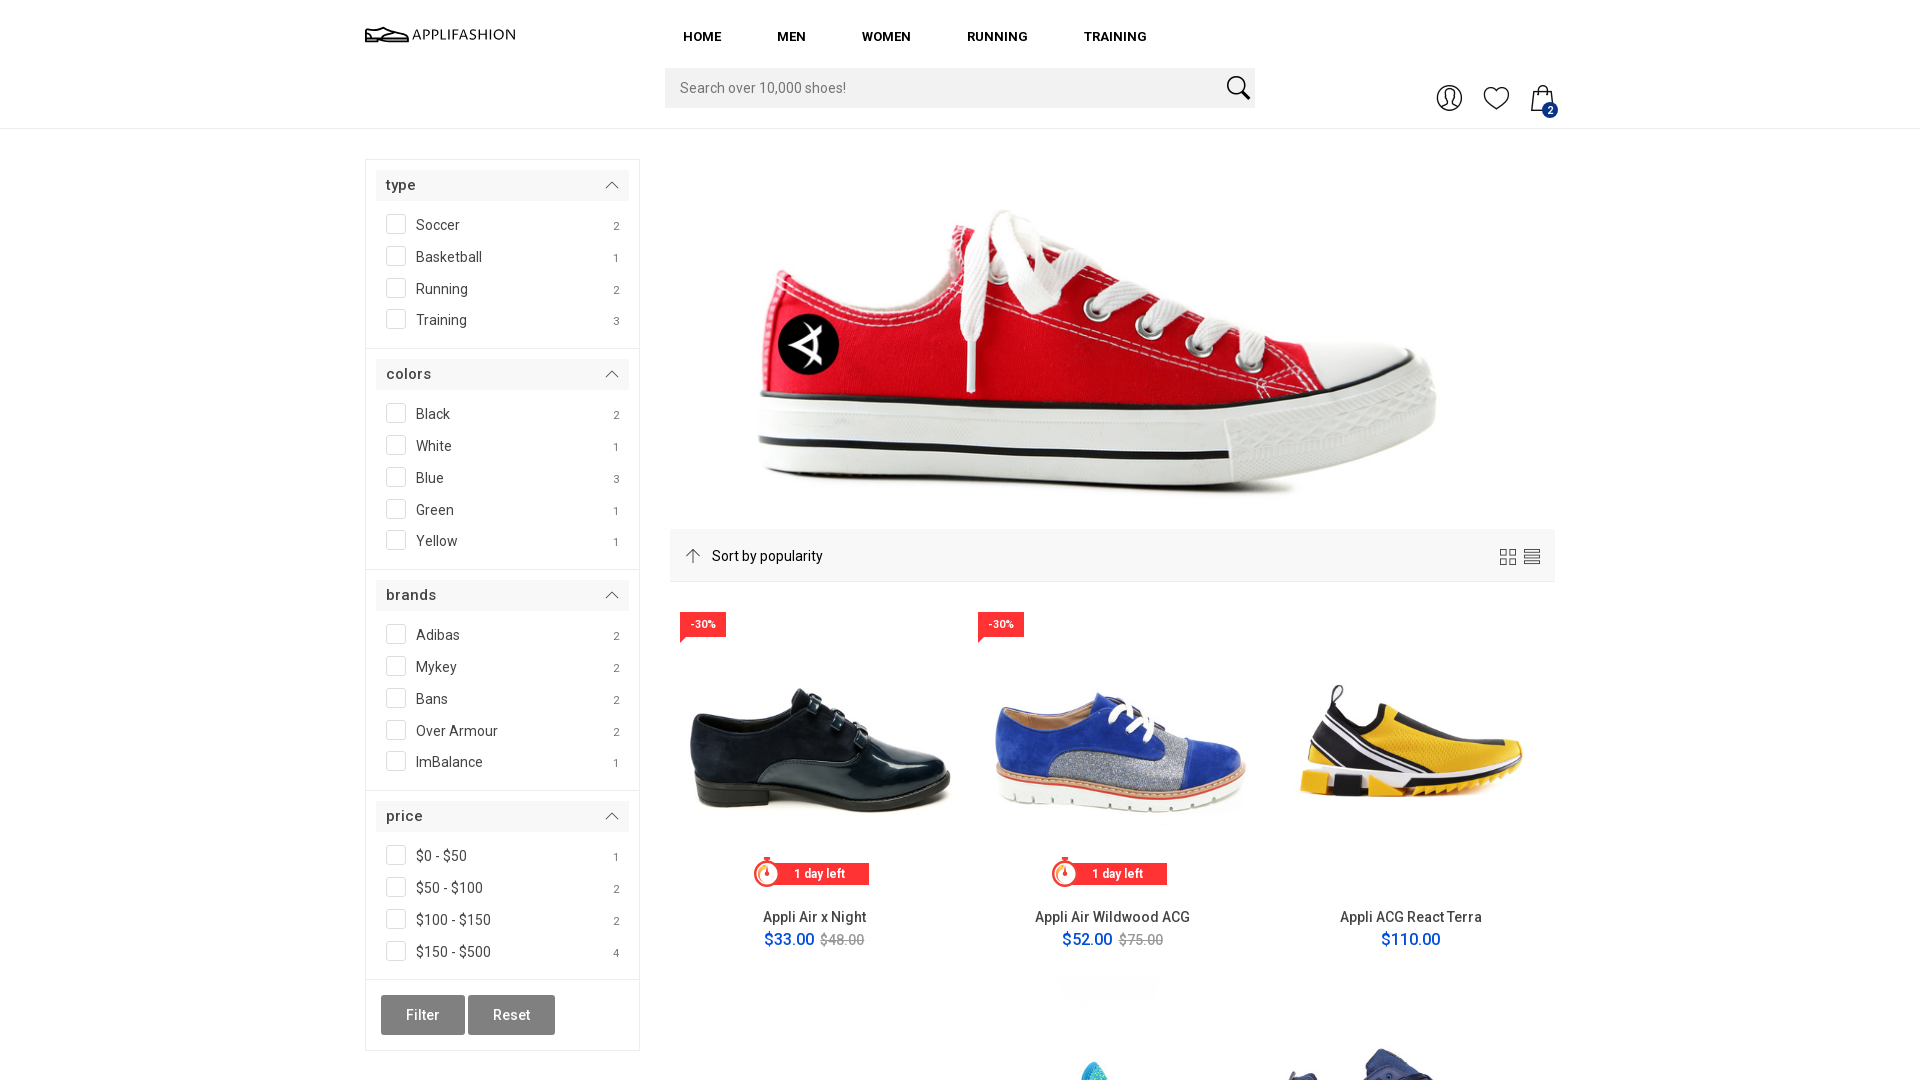

Checked visibility of 'Grid action items' on Desktop - visible: False
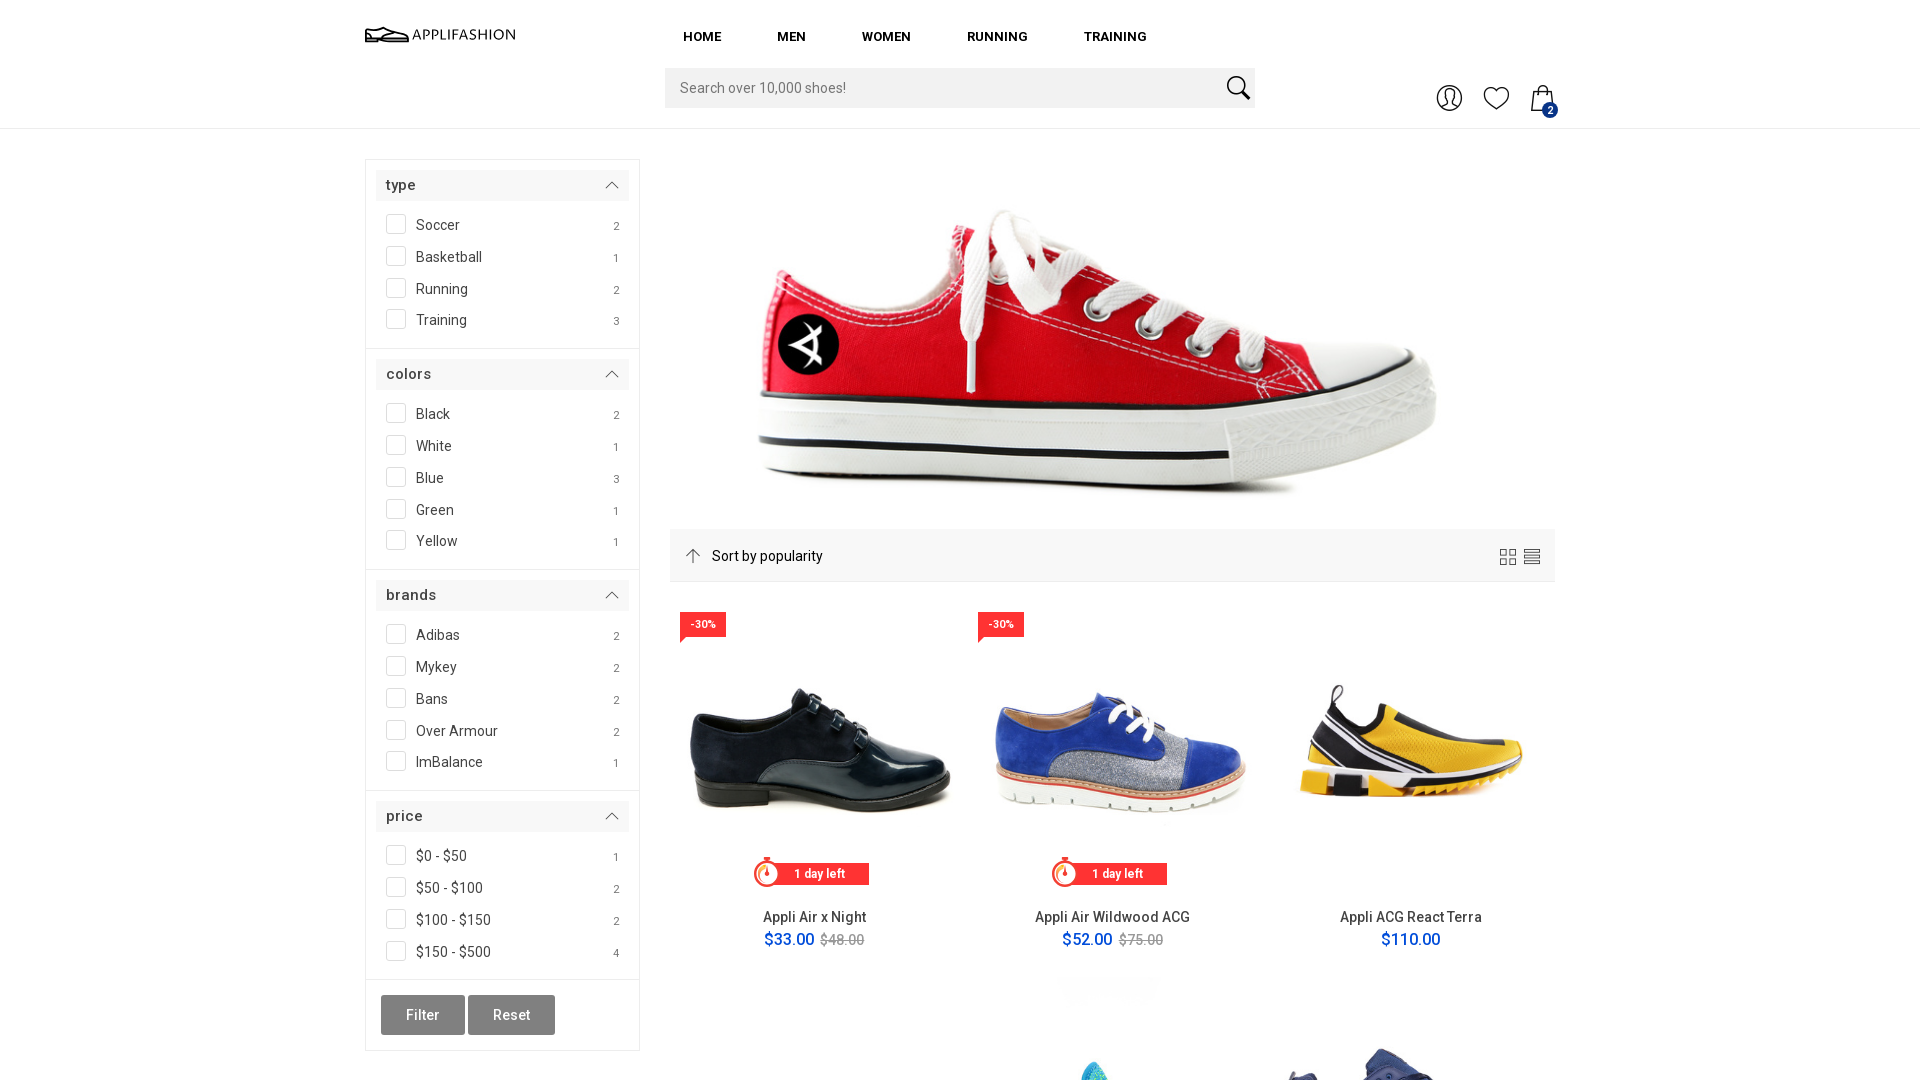

Checked visibility of 'Footer Links' on Desktop - visible: True
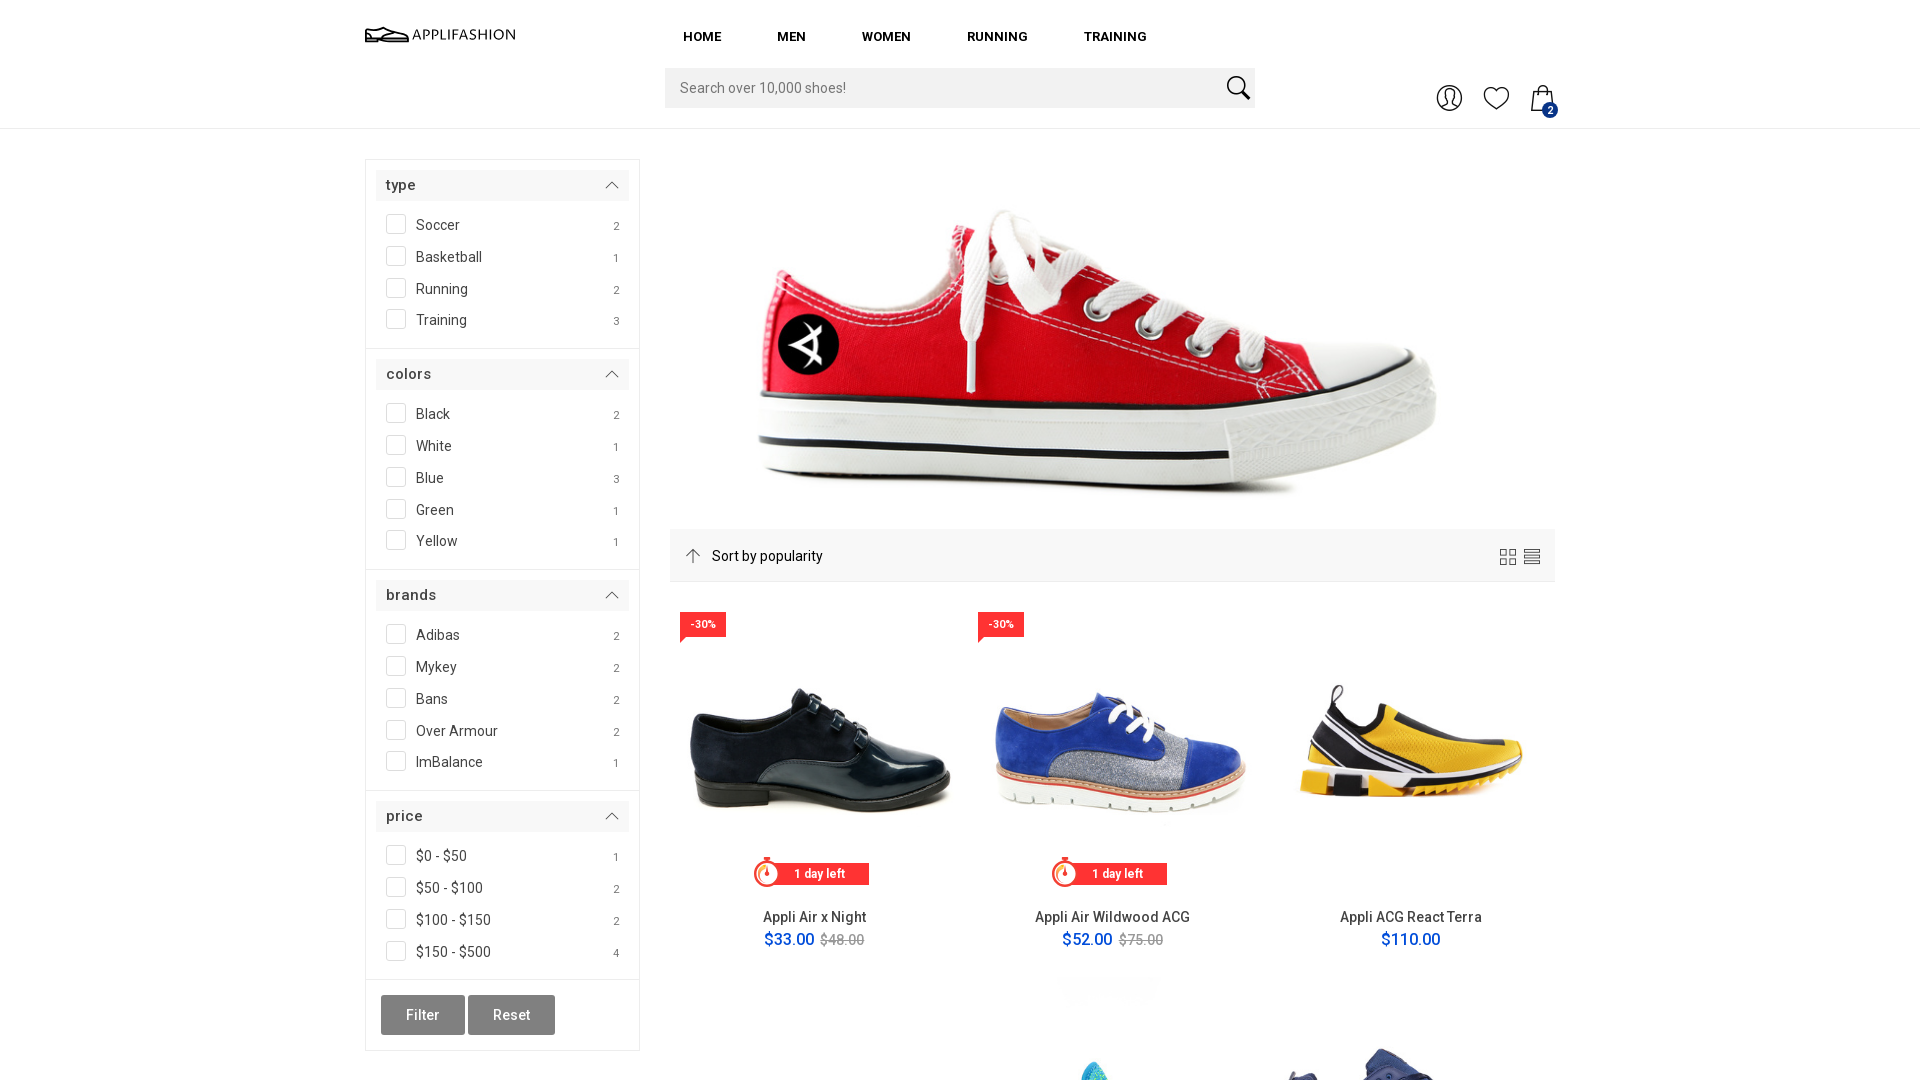

Set viewport to Tablet (1024x768)
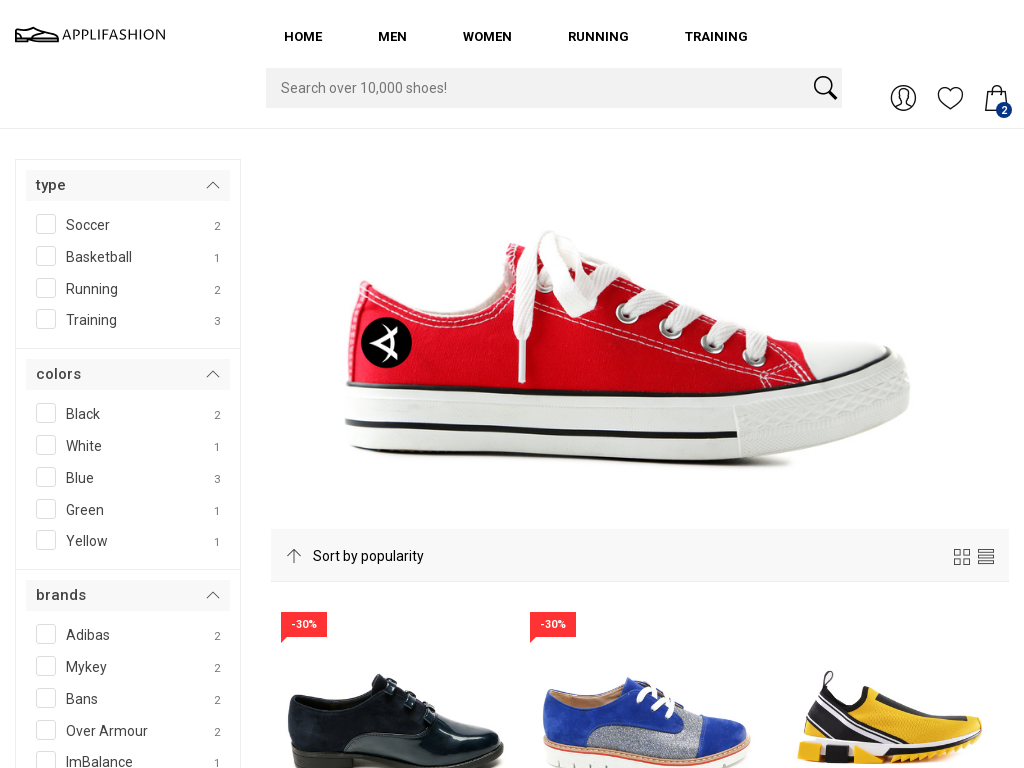

Reloaded page for Tablet viewport
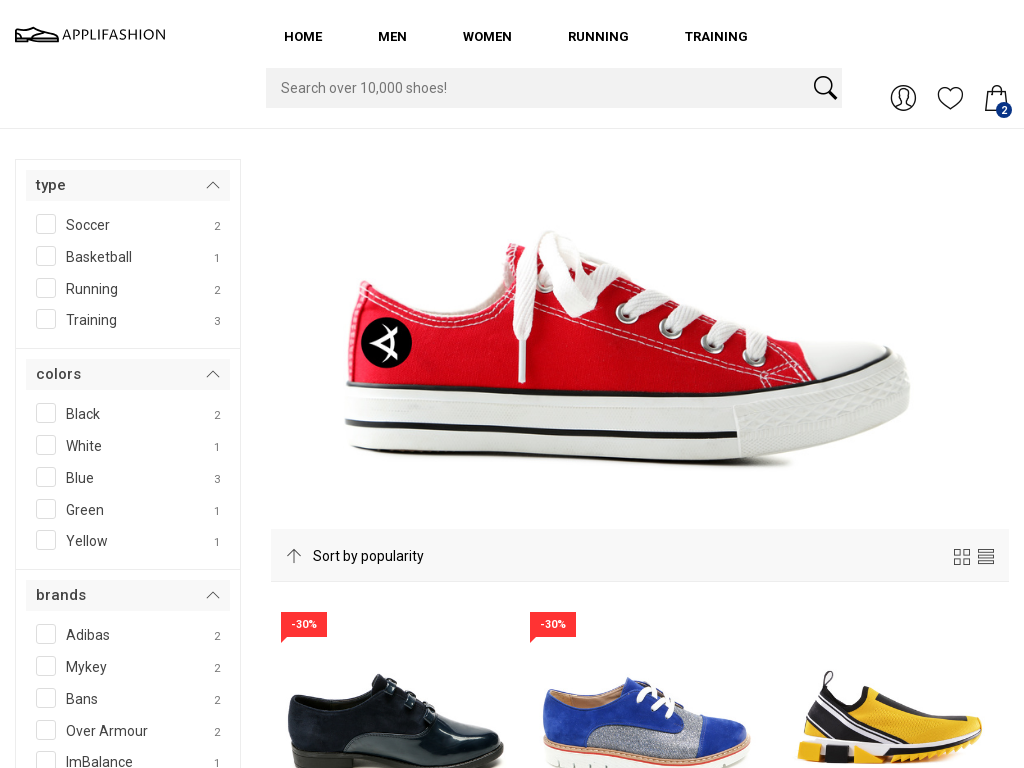

Page loaded for Tablet (1024x768)
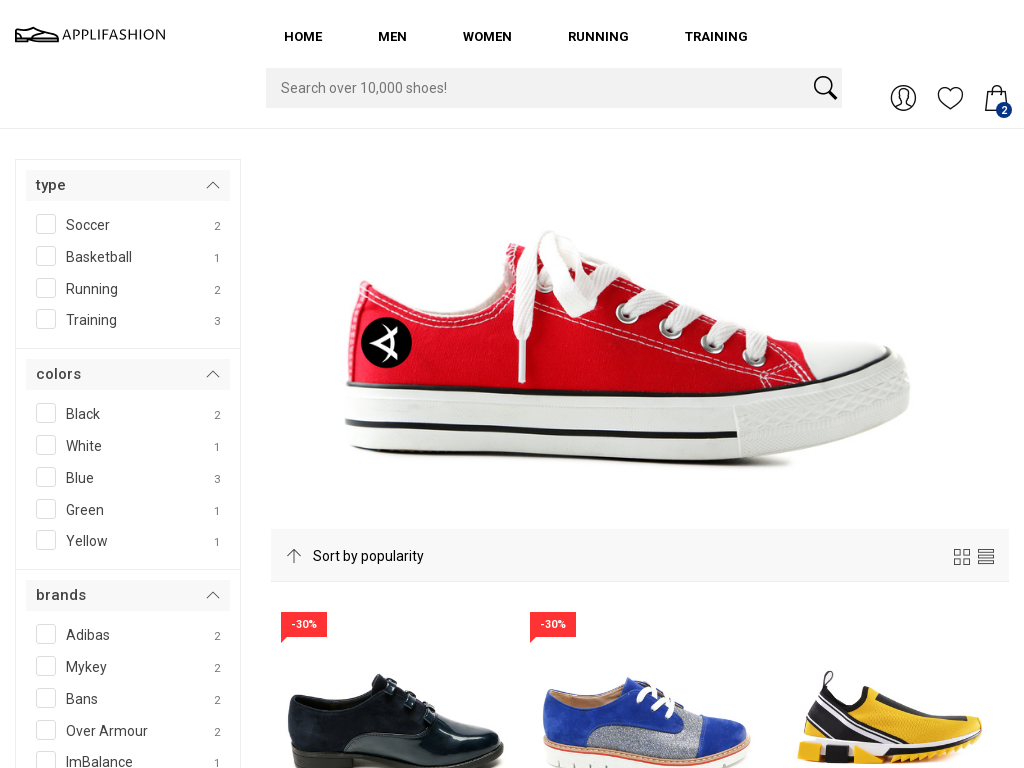

Checked visibility of 'Search bar' on Tablet - visible: True
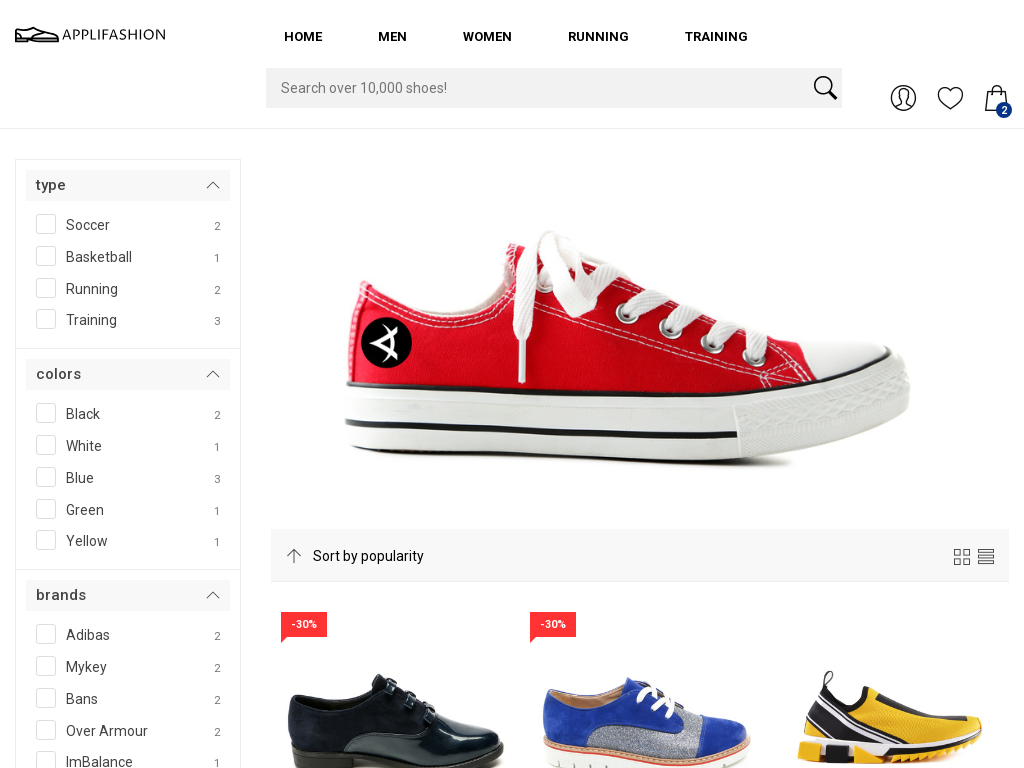

Checked visibility of 'Wish list' on Tablet - visible: True
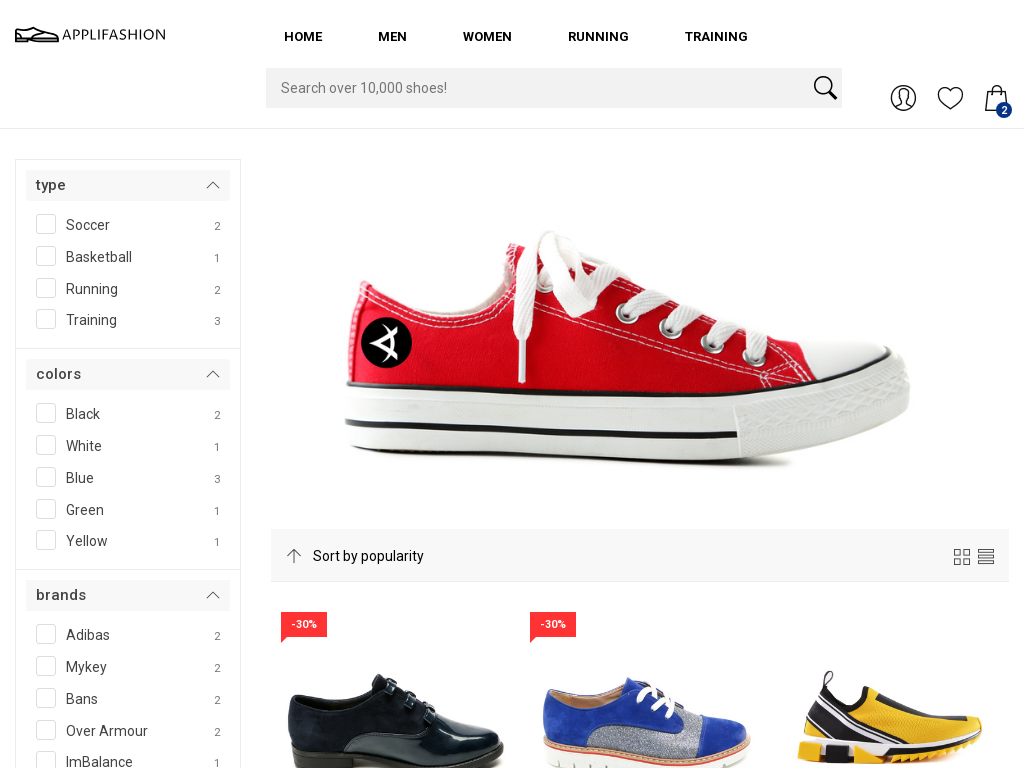

Checked visibility of 'Cart Count' on Tablet - visible: True
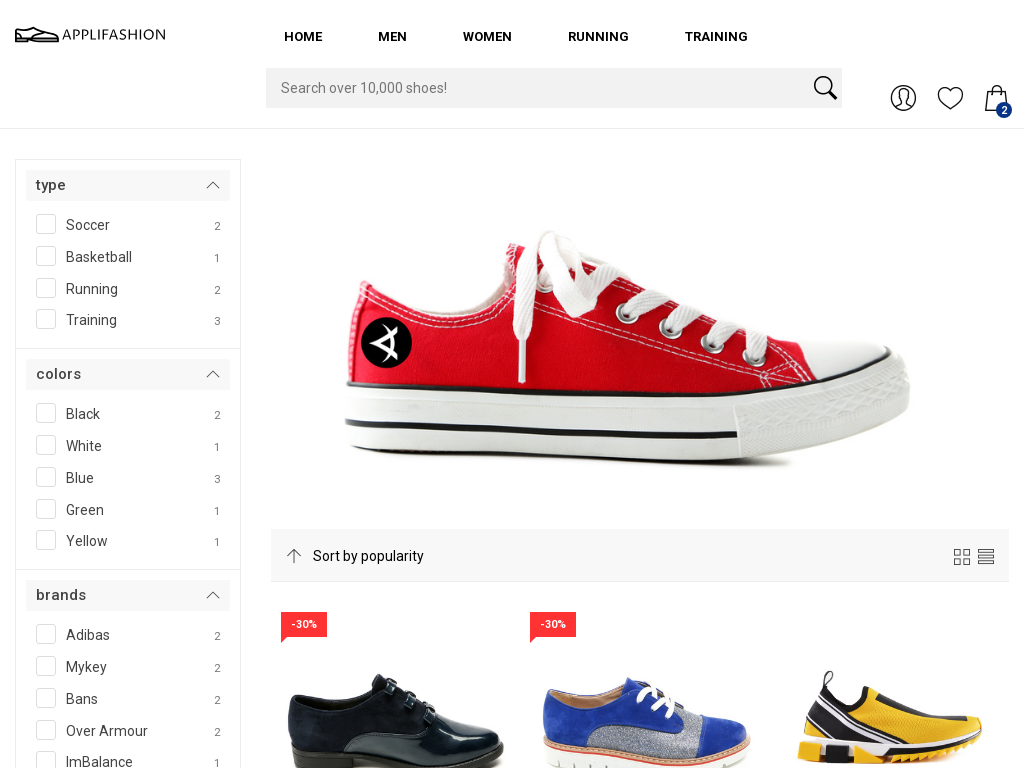

Checked visibility of 'Grid View' on Tablet - visible: True
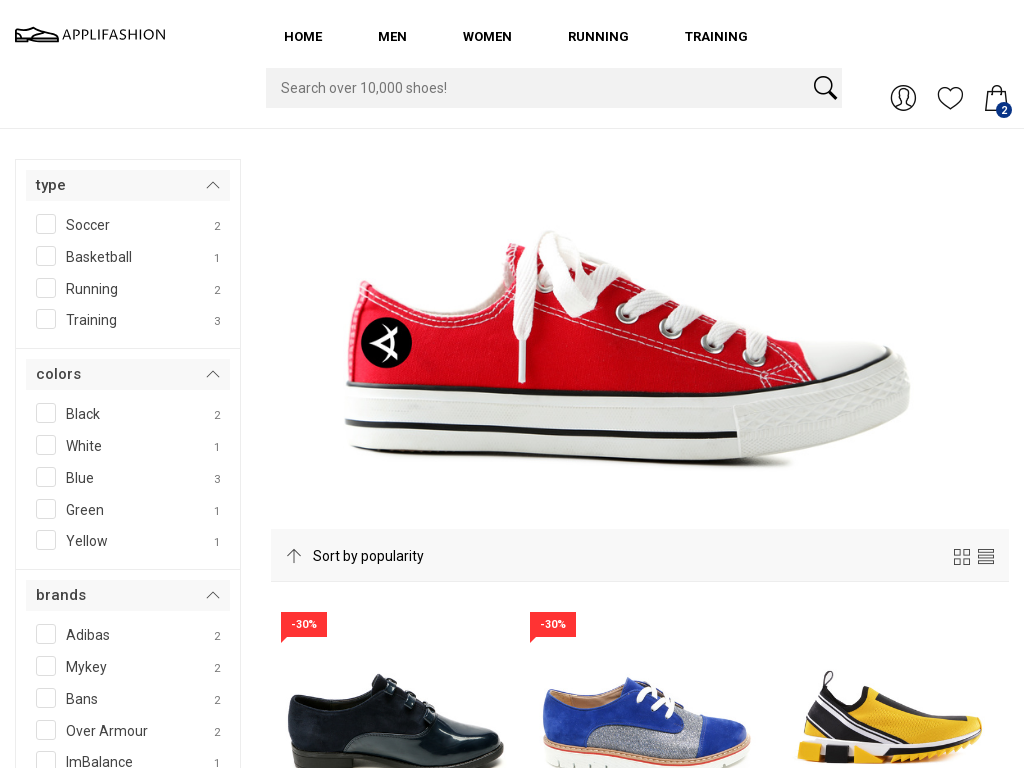

Checked visibility of 'List View' on Tablet - visible: True
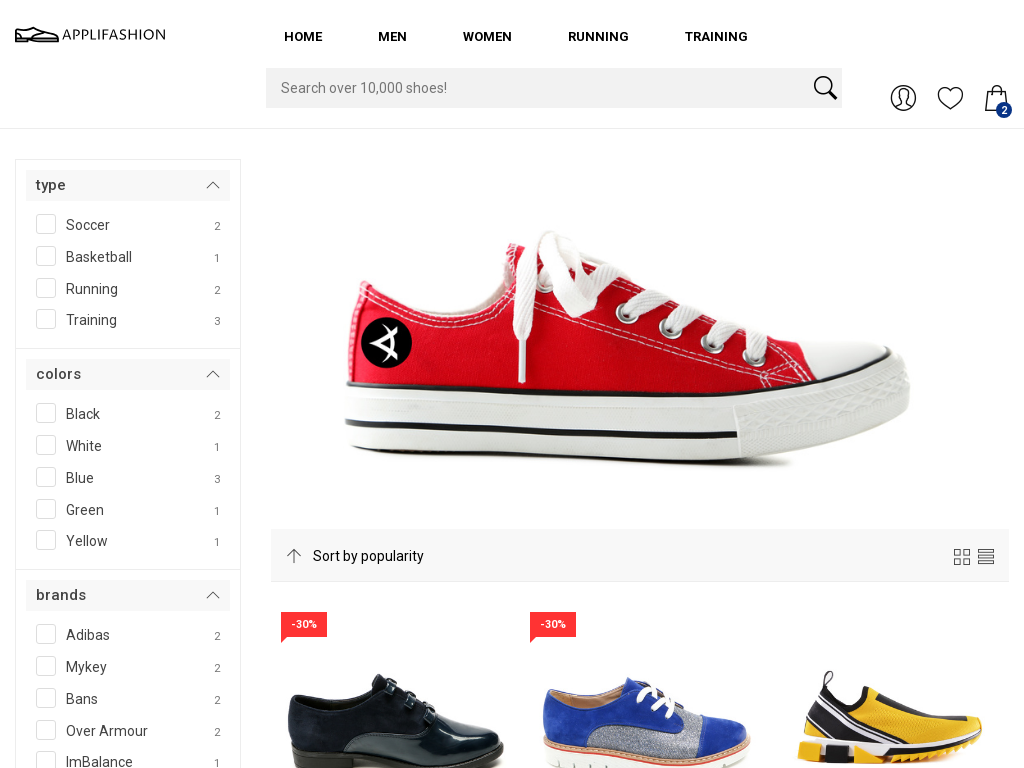

Checked visibility of 'Filter Icon' on Tablet - visible: False
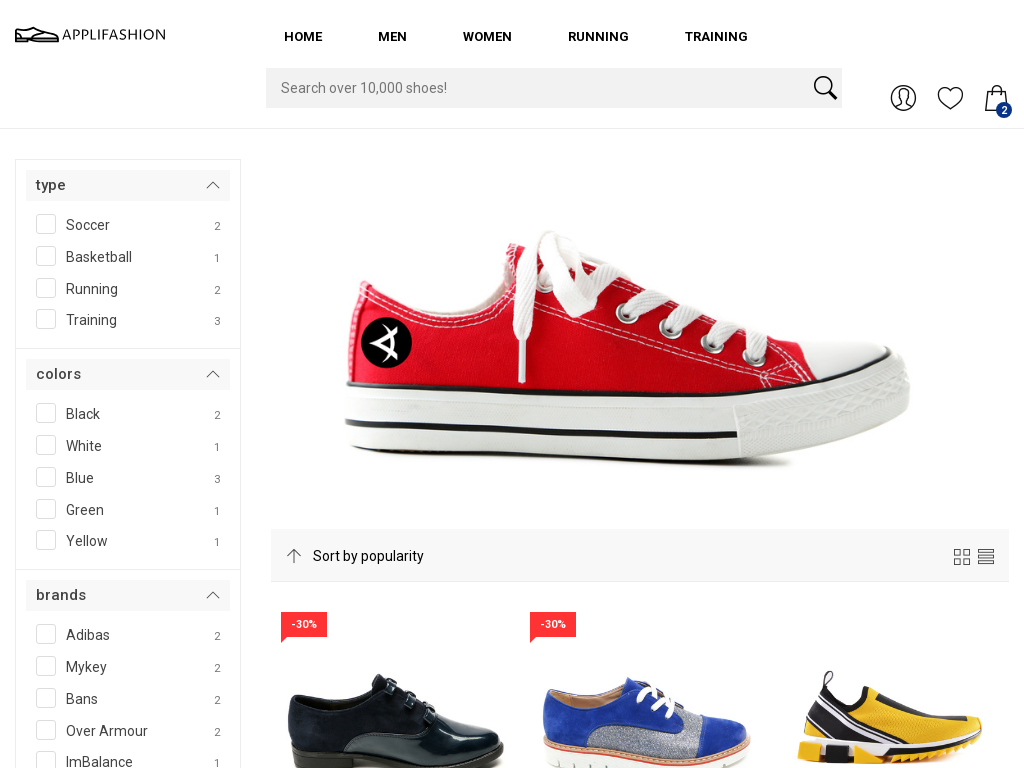

Checked visibility of 'Filter Name' on Tablet - visible: False
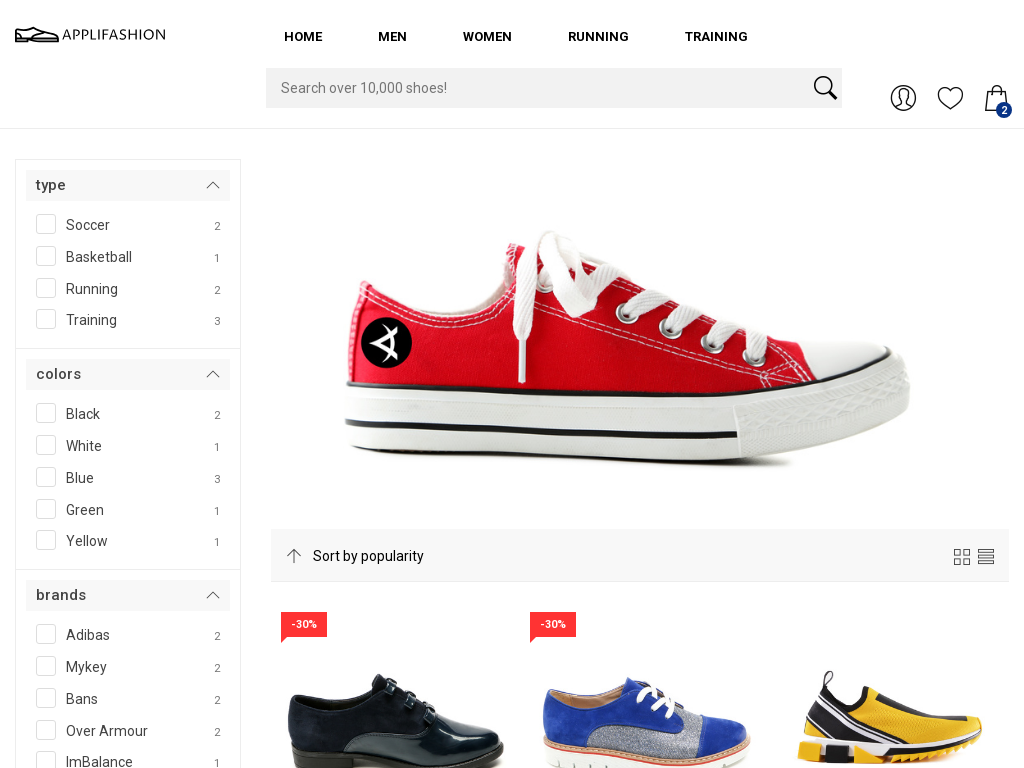

Checked visibility of 'Grid action items' on Tablet - visible: False
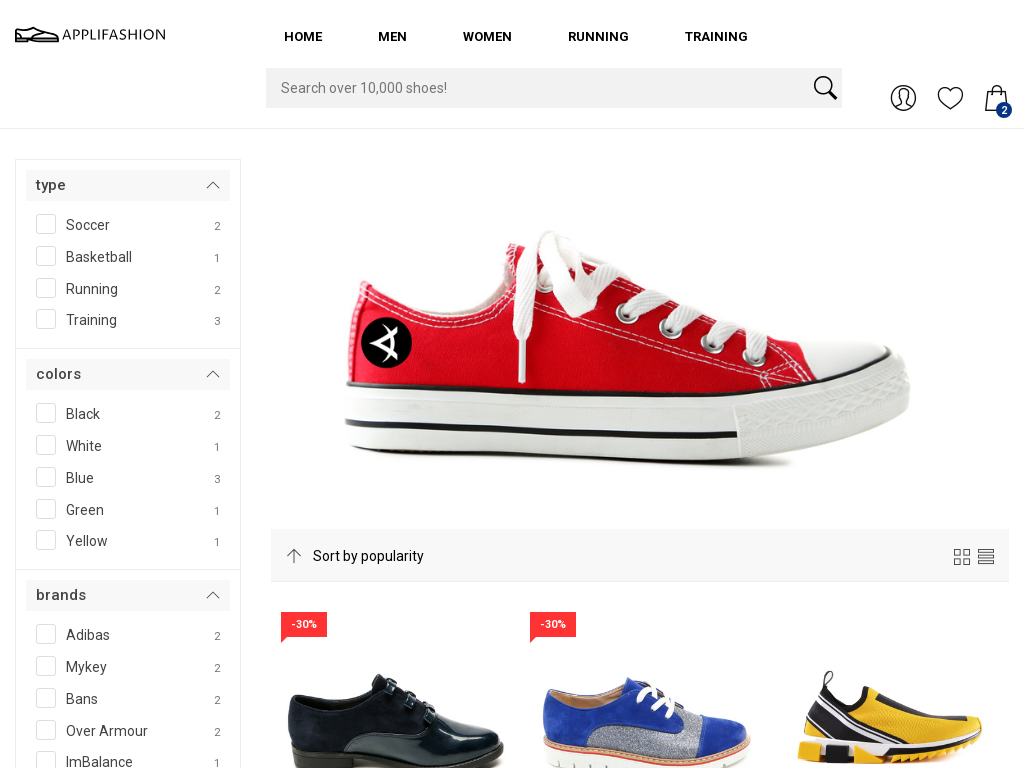

Checked visibility of 'Footer Links' on Tablet - visible: True
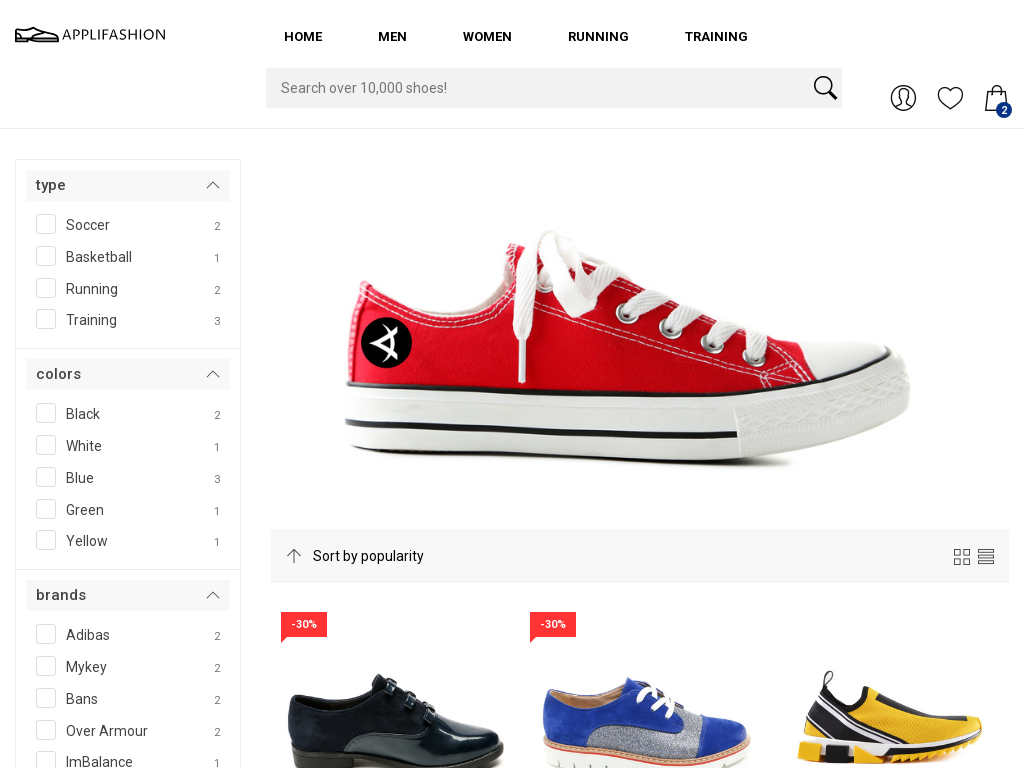

Set viewport to Tablet (800x600)
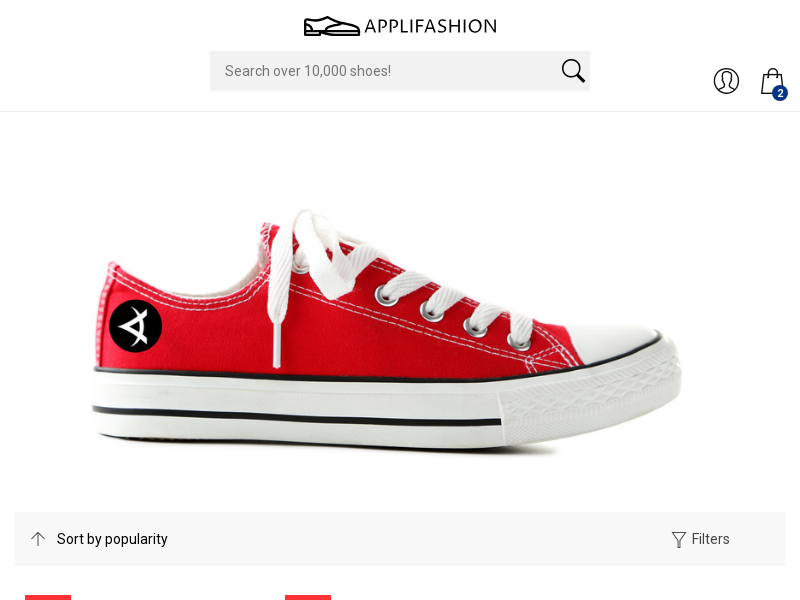

Reloaded page for Tablet viewport
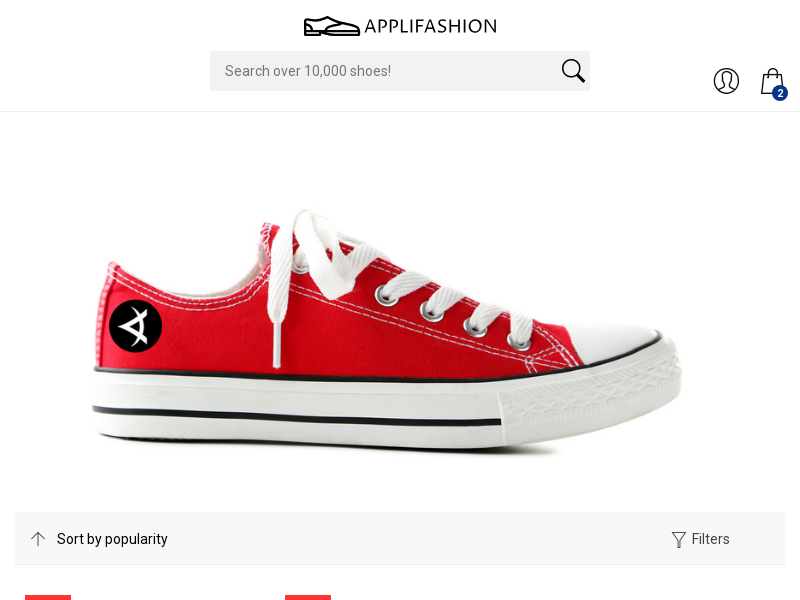

Page loaded for Tablet (800x600)
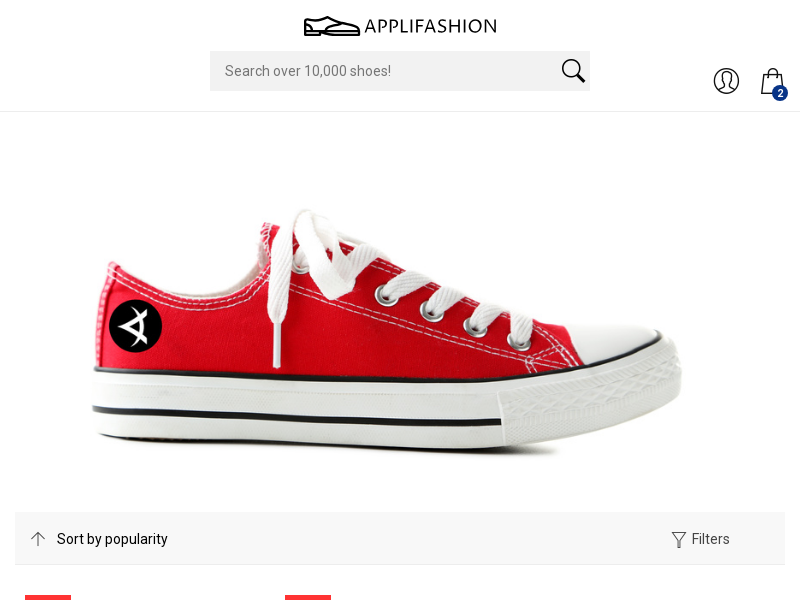

Checked visibility of 'Search bar' on Tablet - visible: True
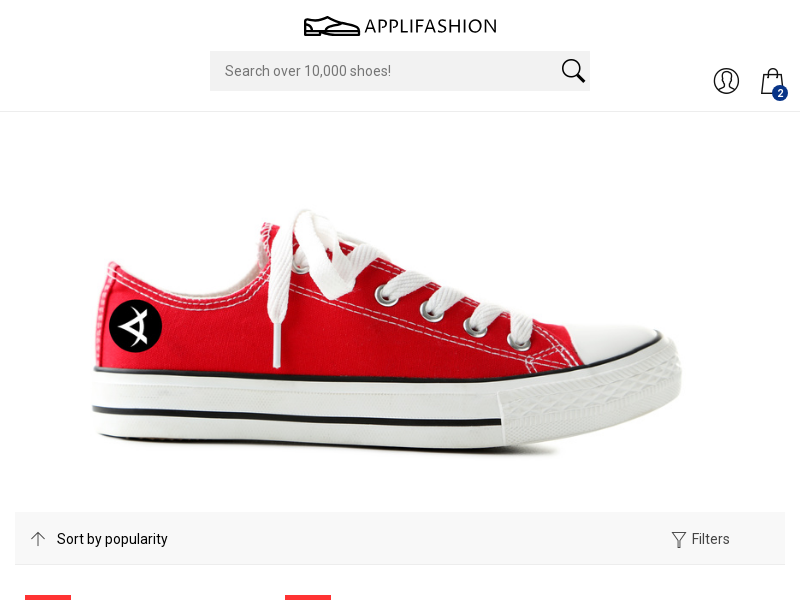

Checked visibility of 'Wish list' on Tablet - visible: False
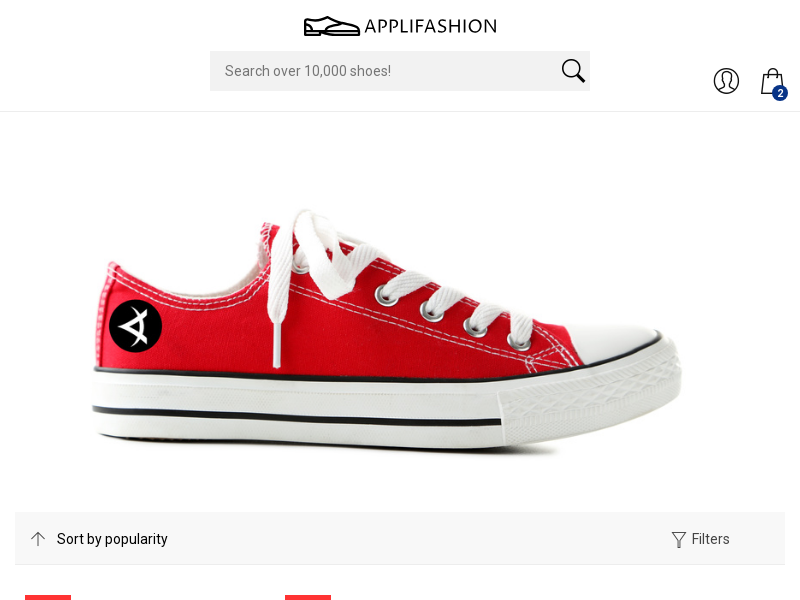

Checked visibility of 'Cart Count' on Tablet - visible: True
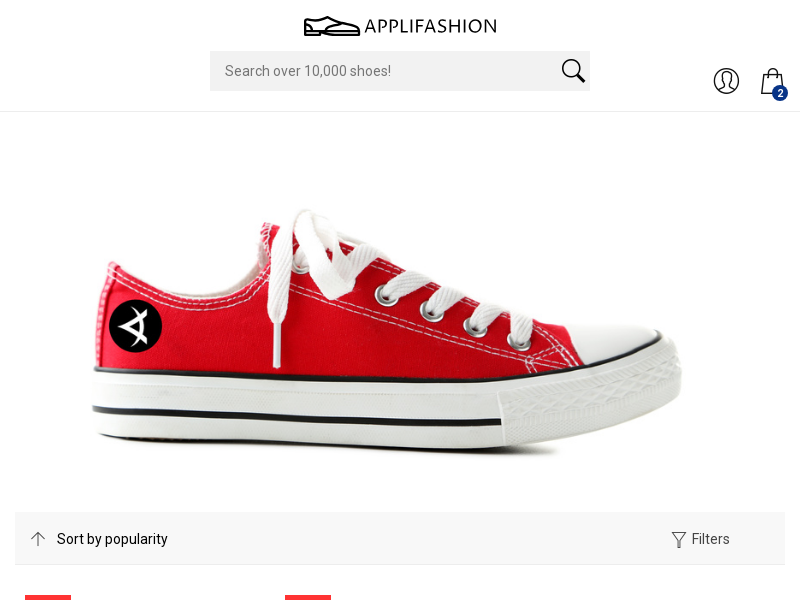

Checked visibility of 'Grid View' on Tablet - visible: False
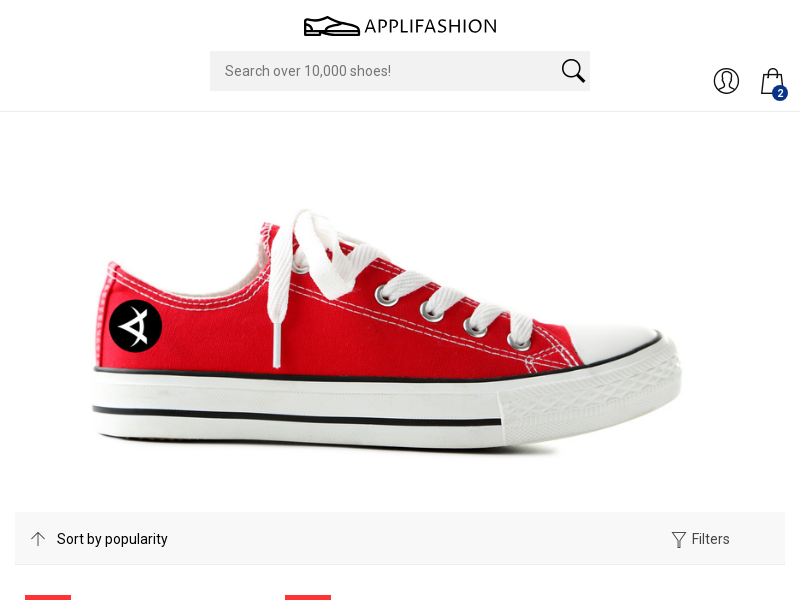

Checked visibility of 'List View' on Tablet - visible: False
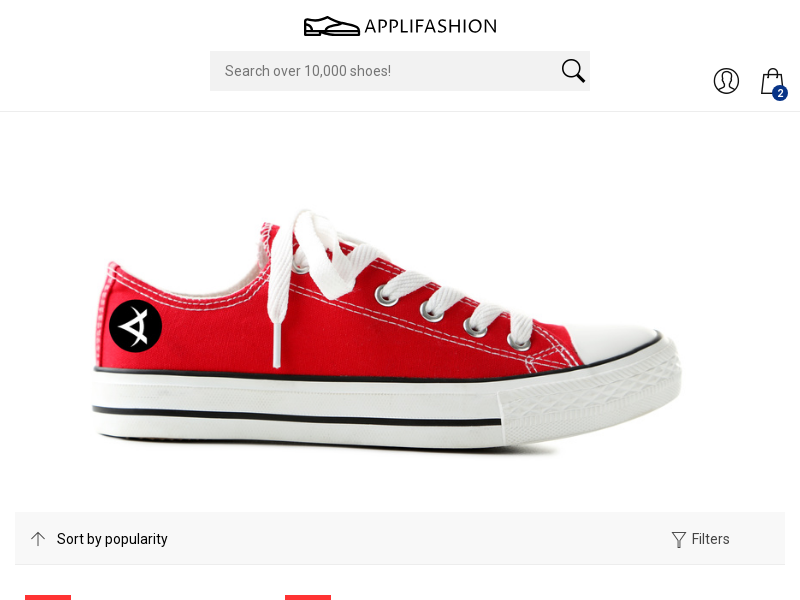

Checked visibility of 'Filter Icon' on Tablet - visible: True
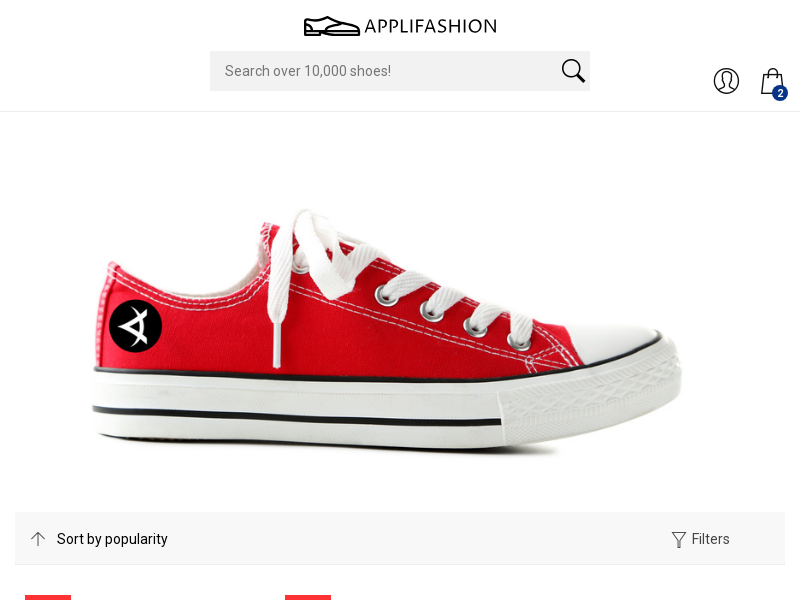

Checked visibility of 'Filter Name' on Tablet - visible: True
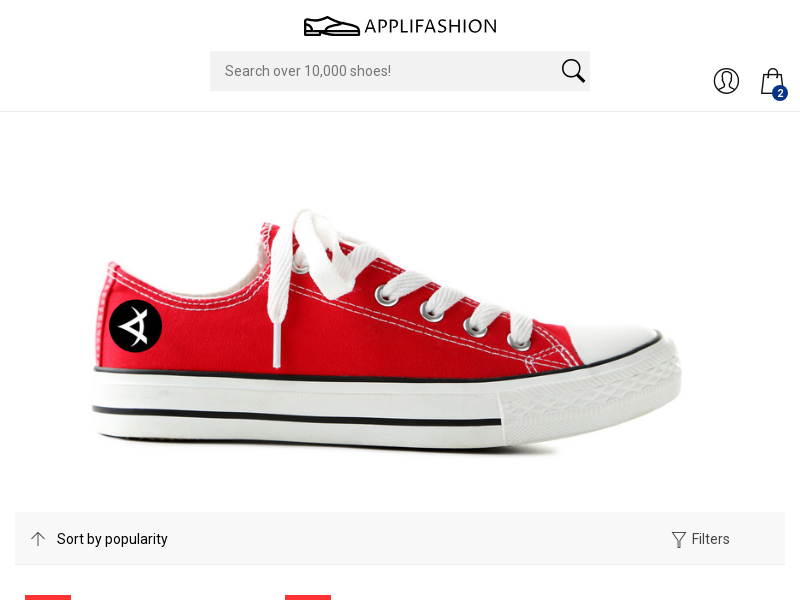

Checked visibility of 'Grid action items' on Tablet - visible: True
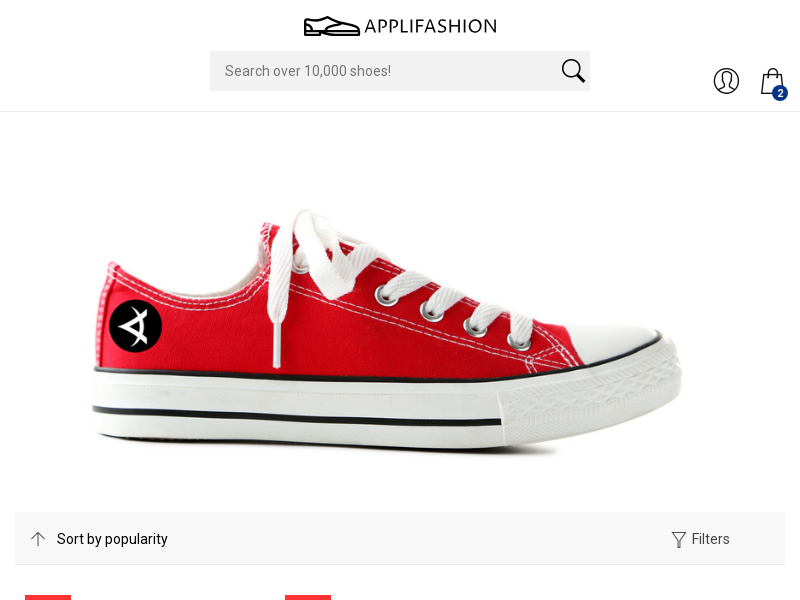

Checked visibility of 'Footer Links' on Tablet - visible: True
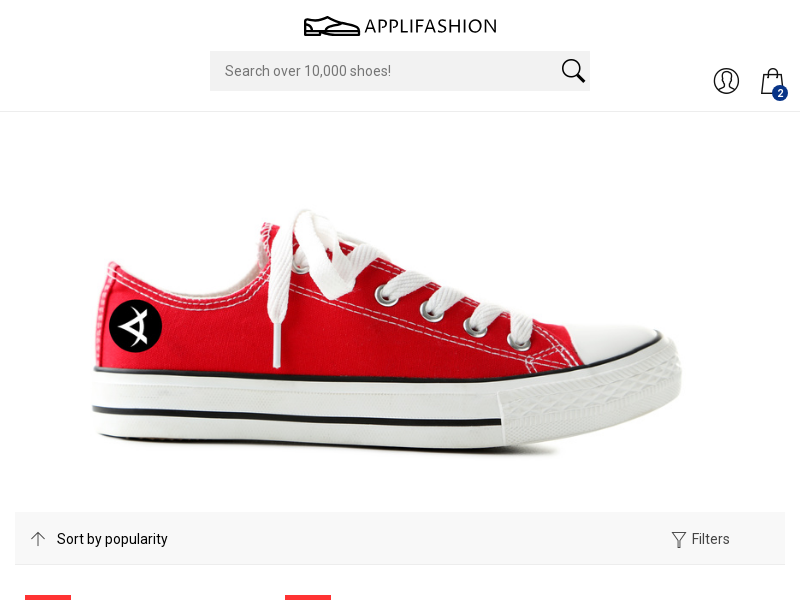

Set viewport to Phone (360x640)
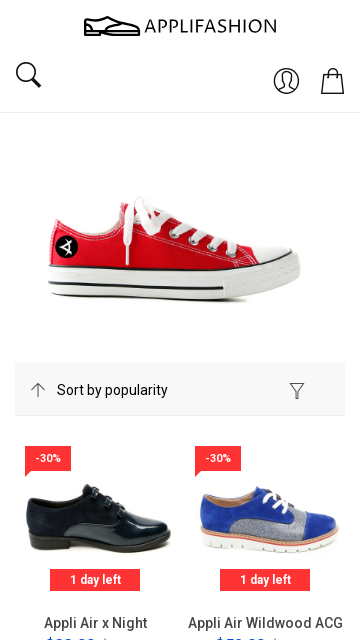

Reloaded page for Phone viewport
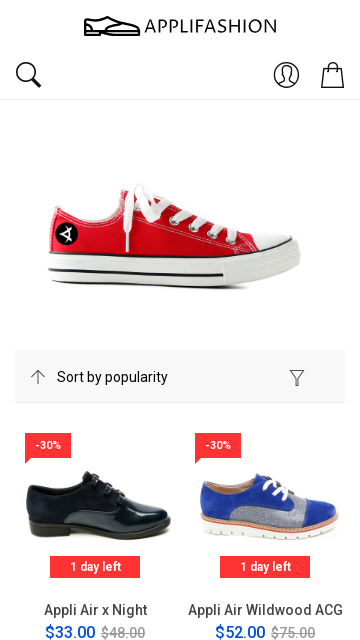

Page loaded for Phone (360x640)
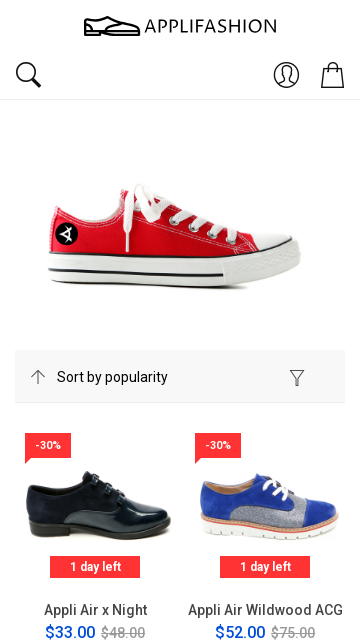

Checked visibility of 'Search bar' on Phone - visible: False
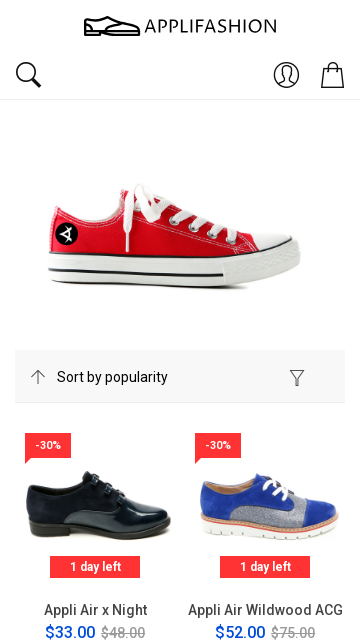

Checked visibility of 'Wish list' on Phone - visible: False
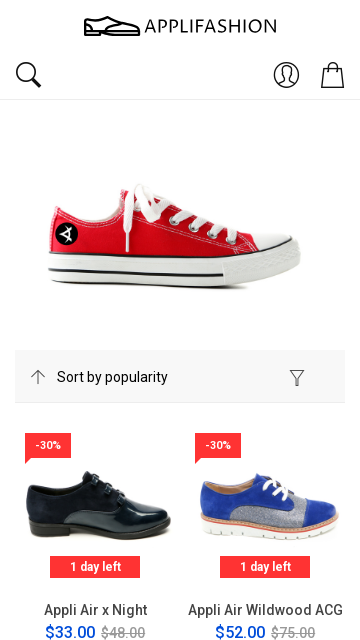

Checked visibility of 'Cart Count' on Phone - visible: False
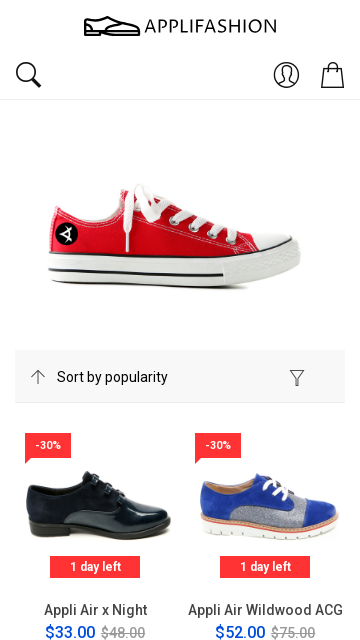

Checked visibility of 'Grid View' on Phone - visible: False
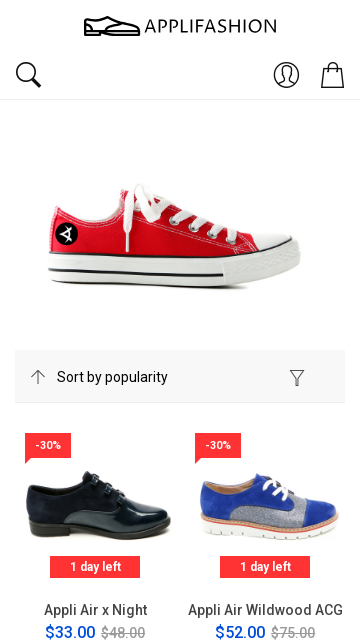

Checked visibility of 'List View' on Phone - visible: False
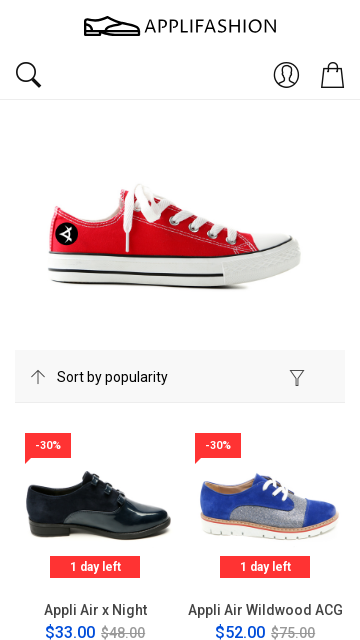

Checked visibility of 'Filter Icon' on Phone - visible: True
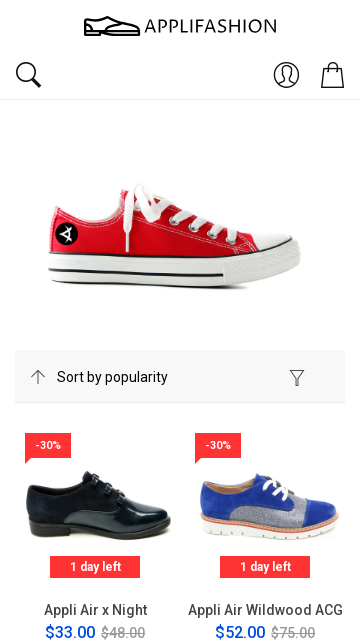

Checked visibility of 'Filter Name' on Phone - visible: False
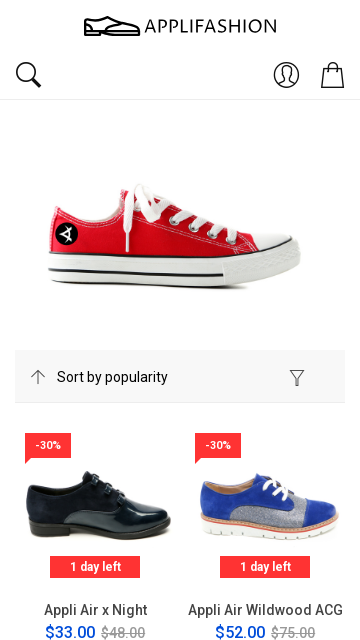

Checked visibility of 'Grid action items' on Phone - visible: True
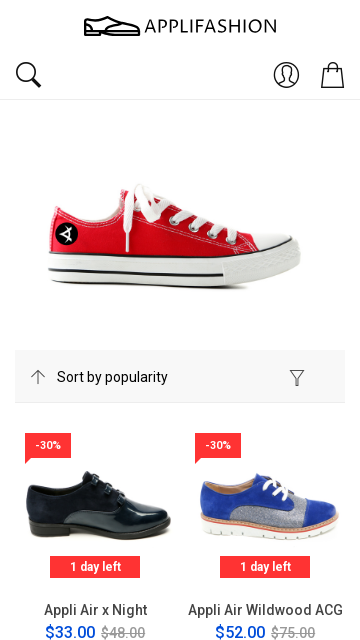

Checked visibility of 'Footer Links' on Phone - visible: False
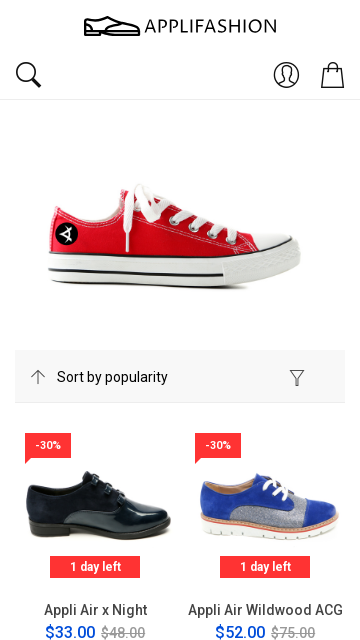

Set viewport to Phone (731x411)
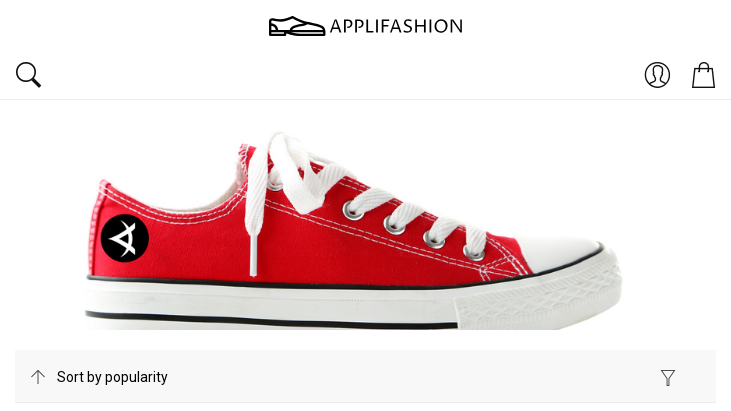

Reloaded page for Phone viewport
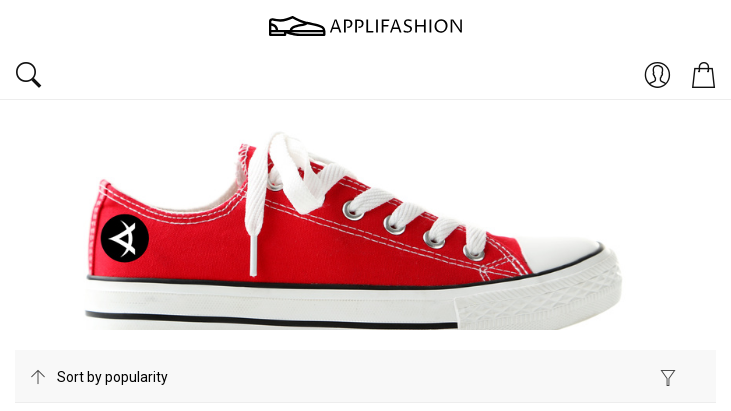

Page loaded for Phone (731x411)
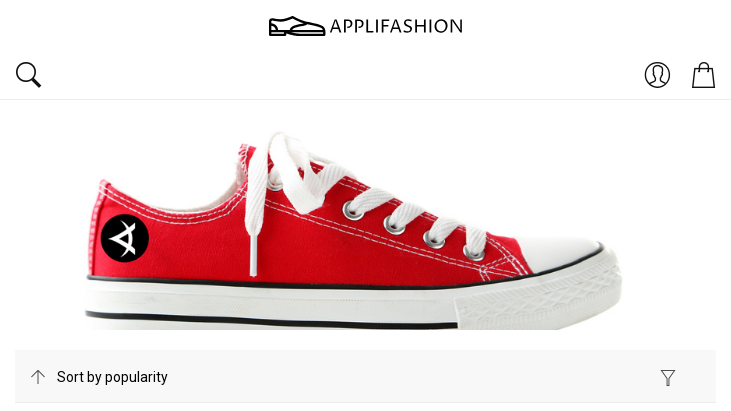

Checked visibility of 'Search bar' on Phone - visible: False
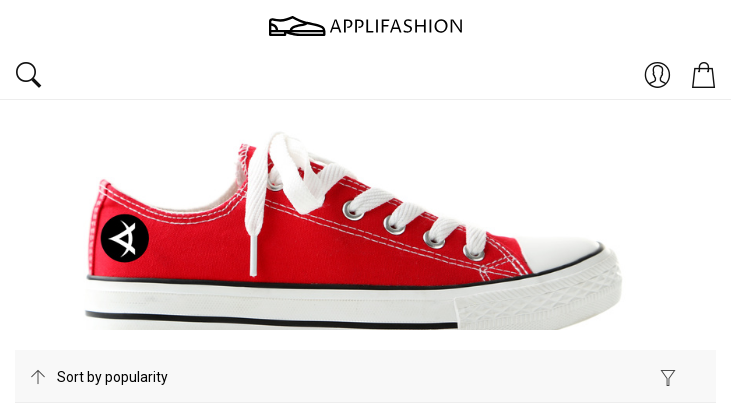

Checked visibility of 'Wish list' on Phone - visible: False
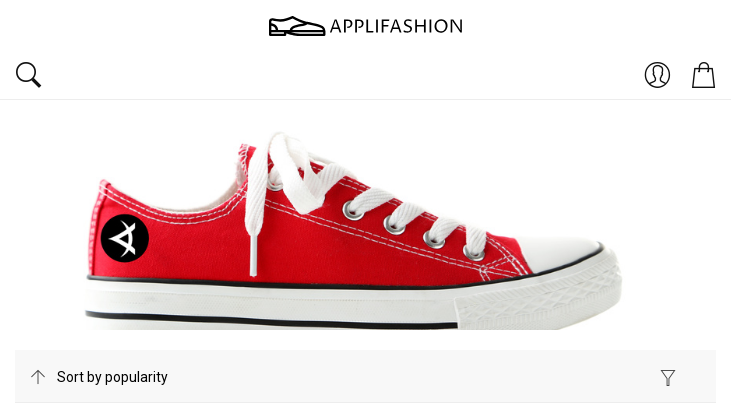

Checked visibility of 'Cart Count' on Phone - visible: False
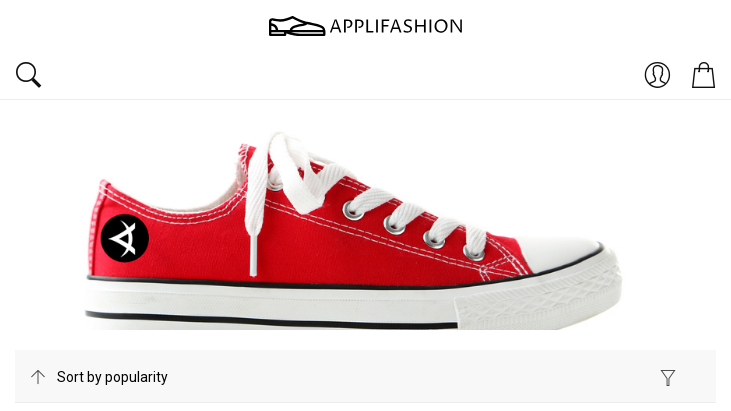

Checked visibility of 'Grid View' on Phone - visible: False
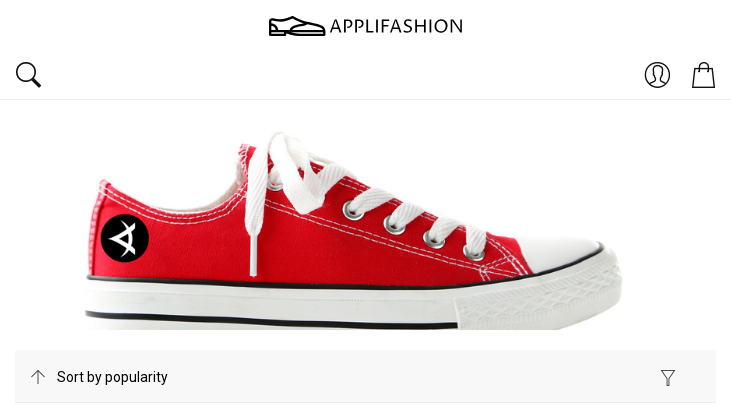

Checked visibility of 'List View' on Phone - visible: False
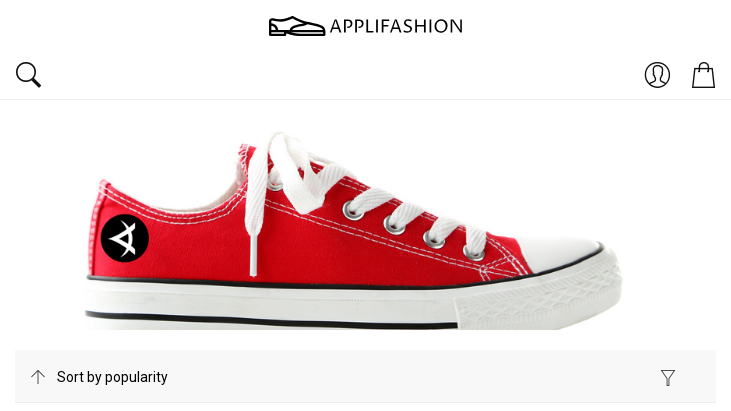

Checked visibility of 'Filter Icon' on Phone - visible: True
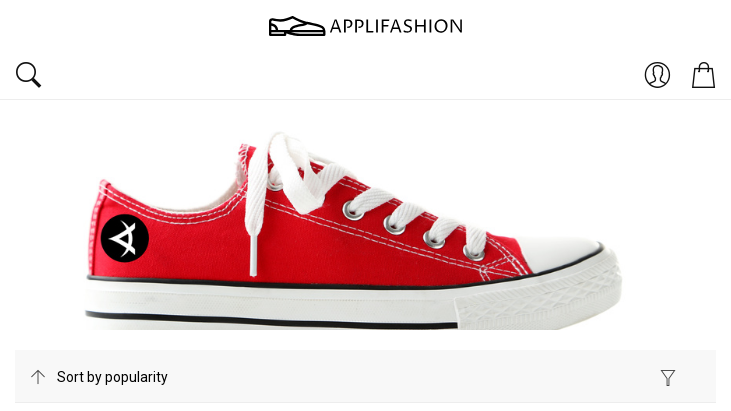

Checked visibility of 'Filter Name' on Phone - visible: False
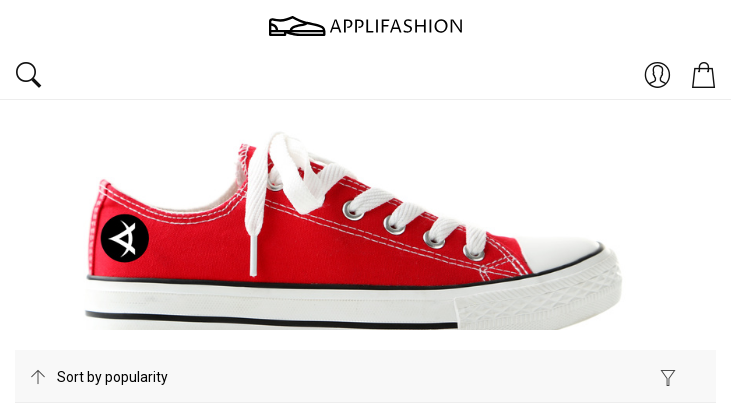

Checked visibility of 'Grid action items' on Phone - visible: True
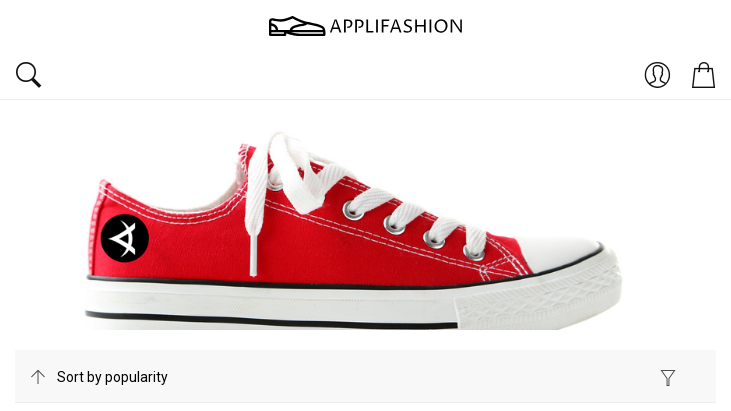

Checked visibility of 'Footer Links' on Phone - visible: False
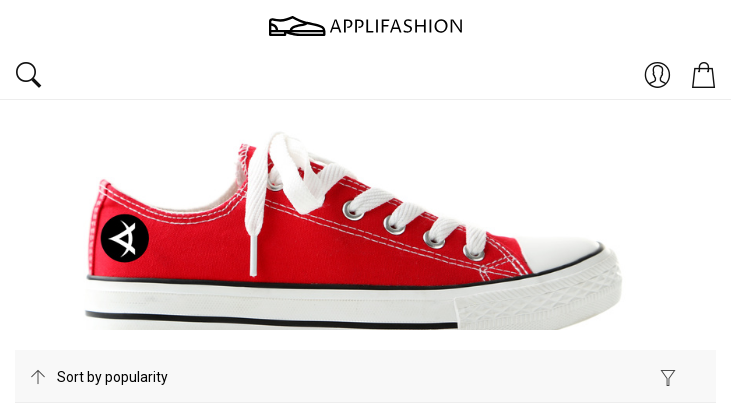

Set viewport to Phone (375x812)
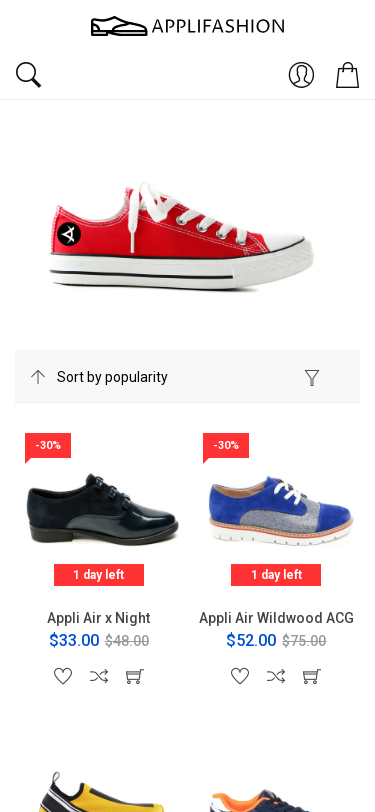

Reloaded page for Phone viewport
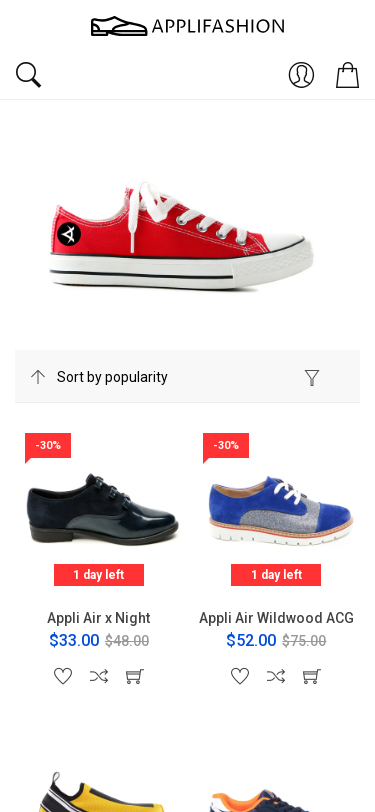

Page loaded for Phone (375x812)
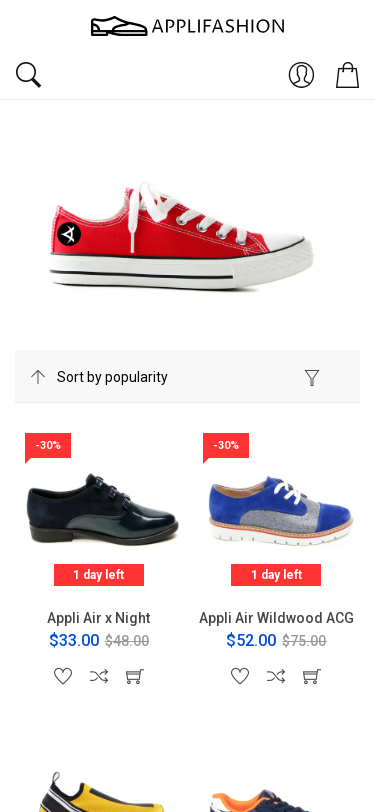

Checked visibility of 'Search bar' on Phone - visible: False
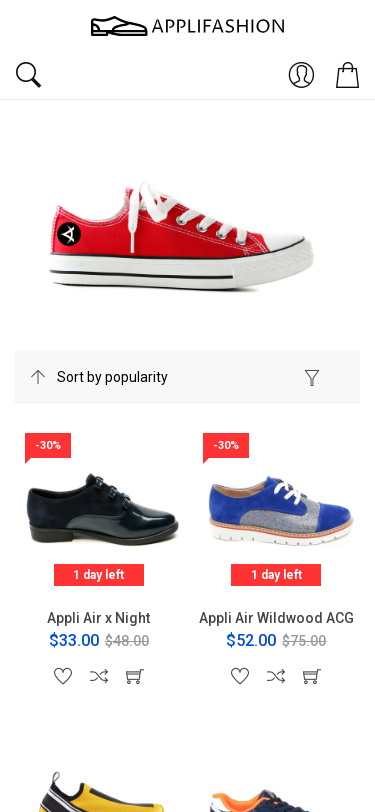

Checked visibility of 'Wish list' on Phone - visible: False
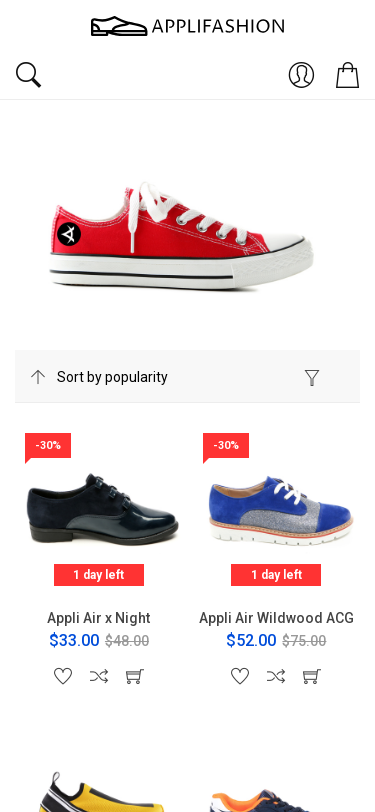

Checked visibility of 'Cart Count' on Phone - visible: False
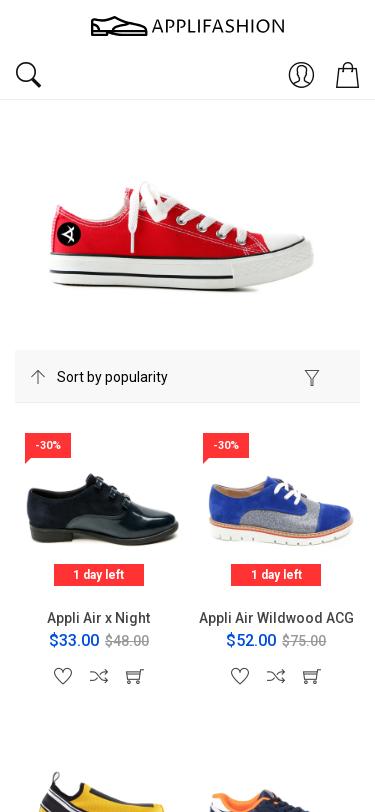

Checked visibility of 'Grid View' on Phone - visible: False
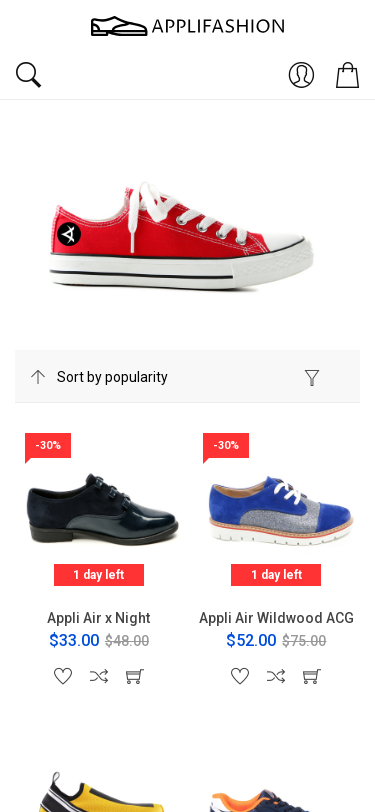

Checked visibility of 'List View' on Phone - visible: False
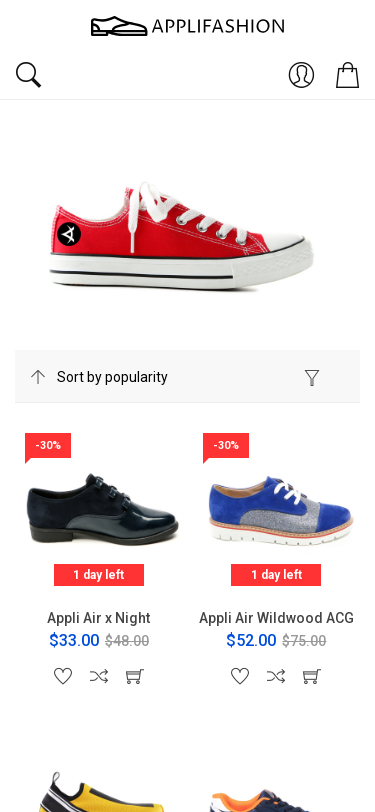

Checked visibility of 'Filter Icon' on Phone - visible: True
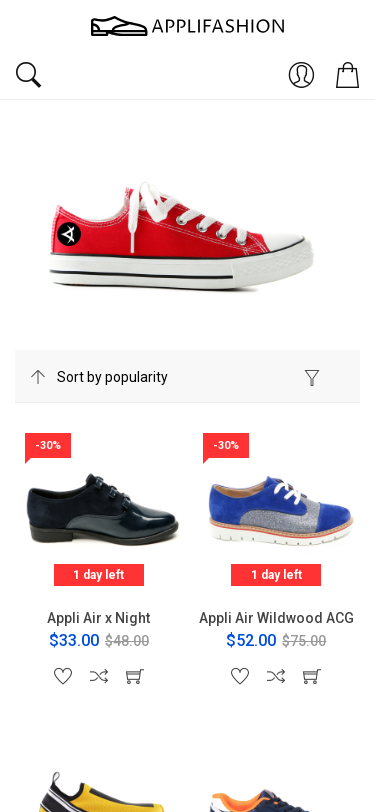

Checked visibility of 'Filter Name' on Phone - visible: False
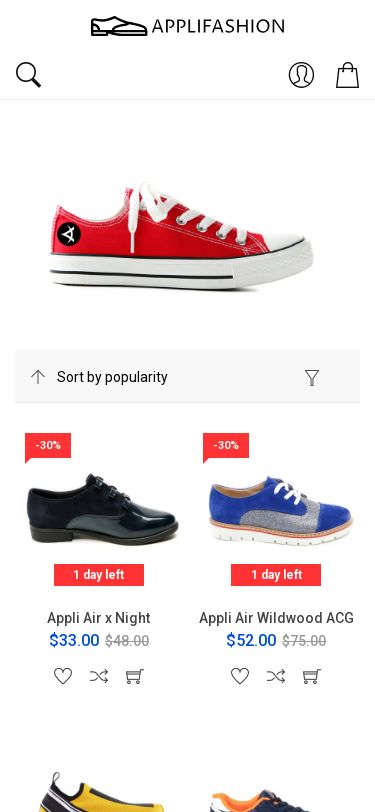

Checked visibility of 'Grid action items' on Phone - visible: True
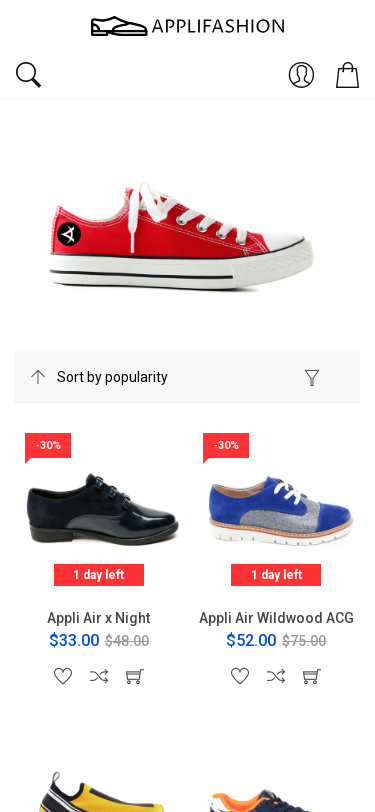

Checked visibility of 'Footer Links' on Phone - visible: False
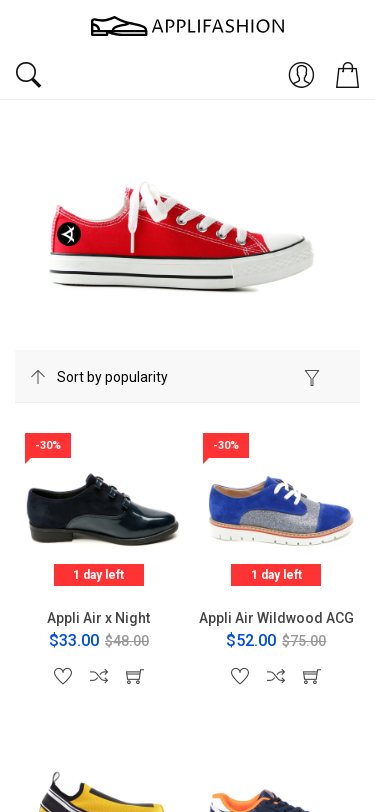

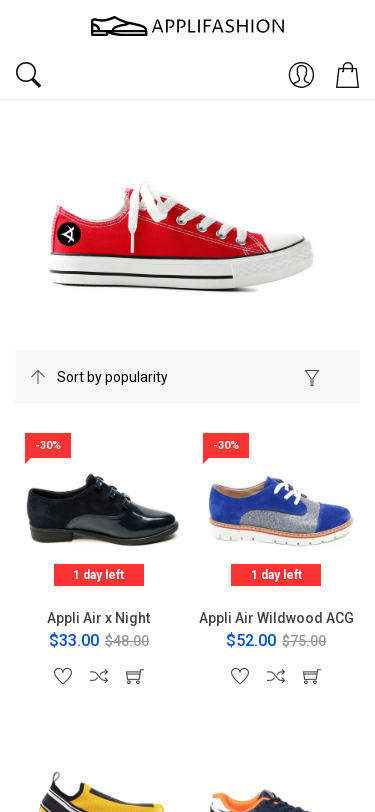